Tests checkbox interaction by randomly selecting and deselecting checkboxes, continuing until Friday is selected 3 times

Starting URL: http://samples.gwtproject.org/samples/Showcase/Showcase.html#!CwCheckBox

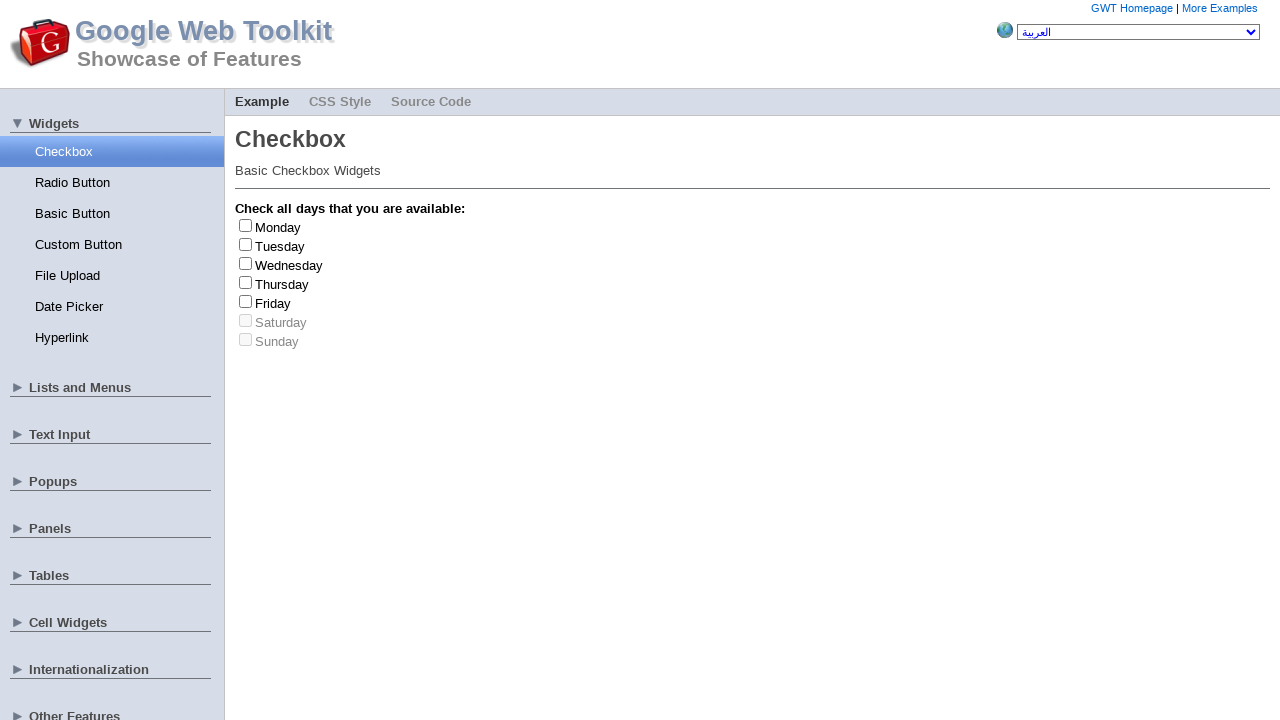

Navigated to checkbox showcase page
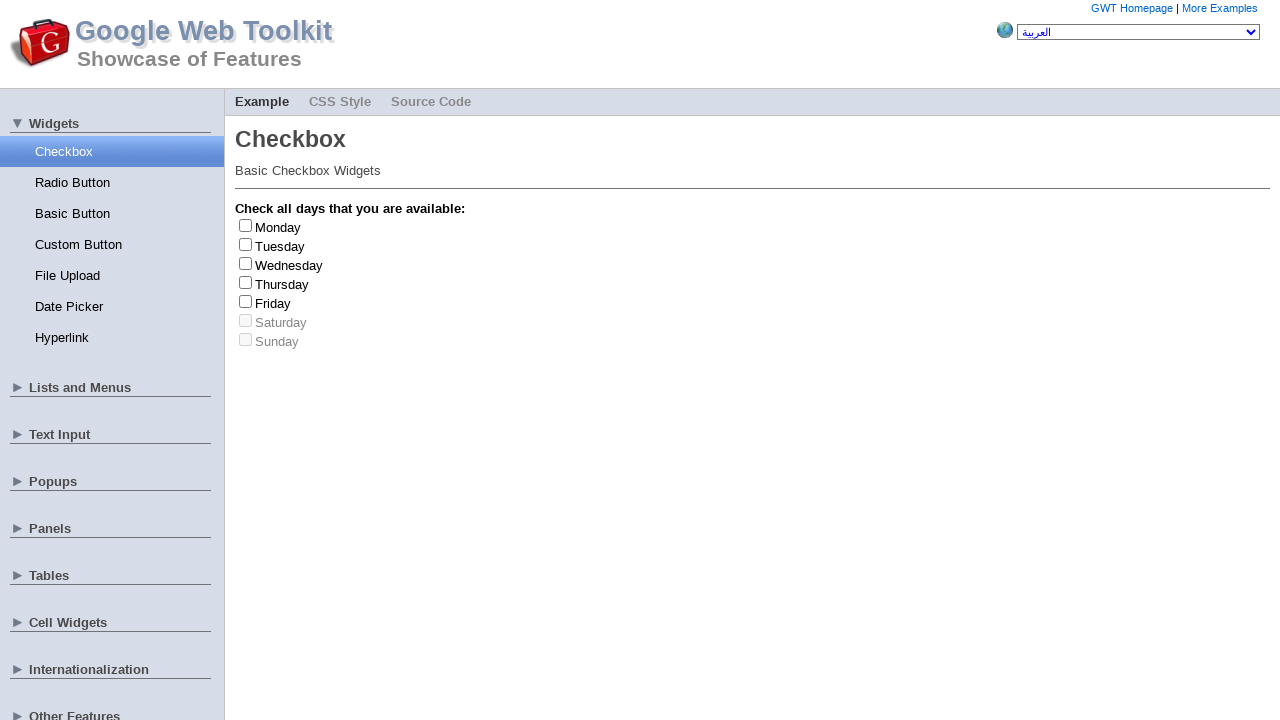

Retrieved all checkbox labels
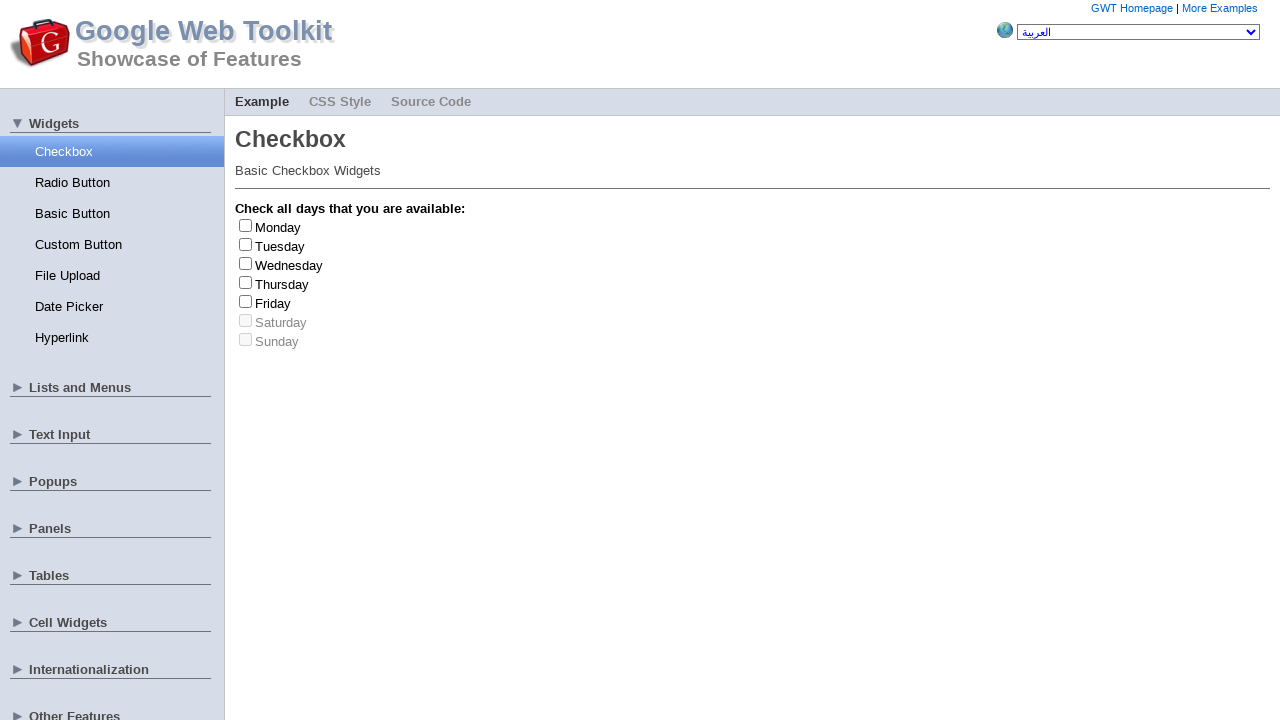

Retrieved all checkbox inputs
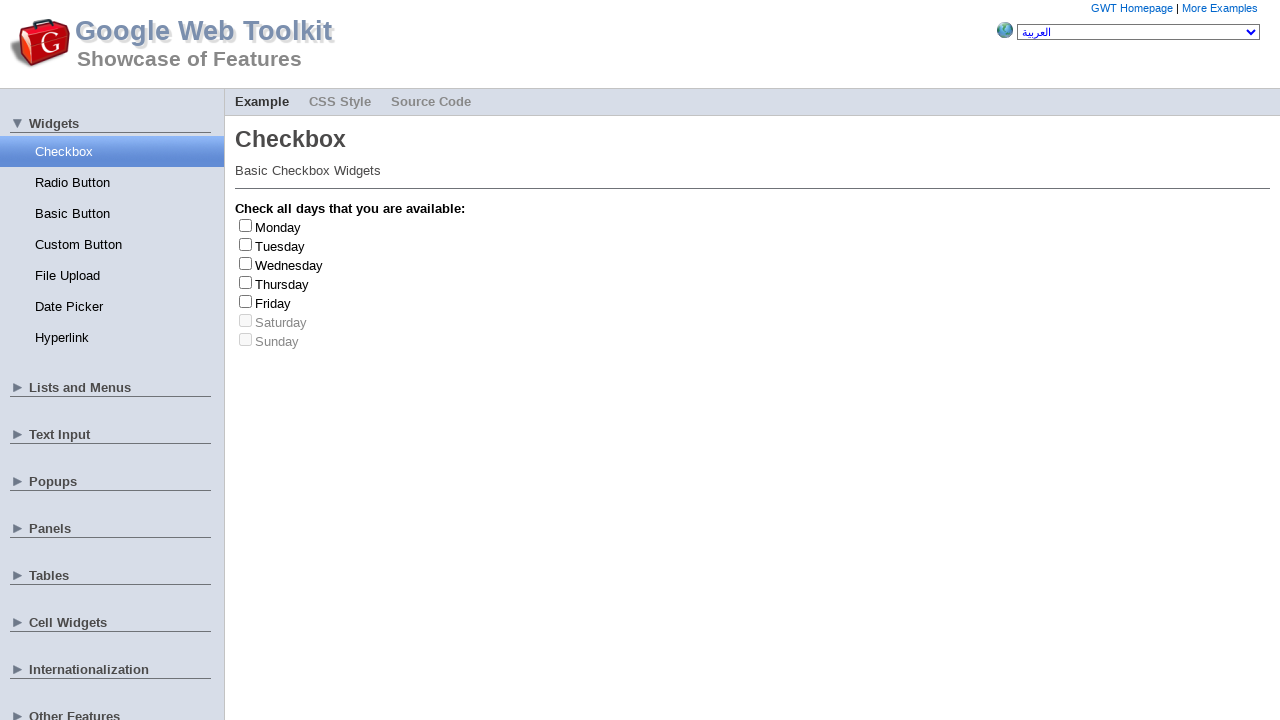

Clicked checkbox at index 0 to select at (278, 227) on .gwt-CheckBox>label >> nth=0
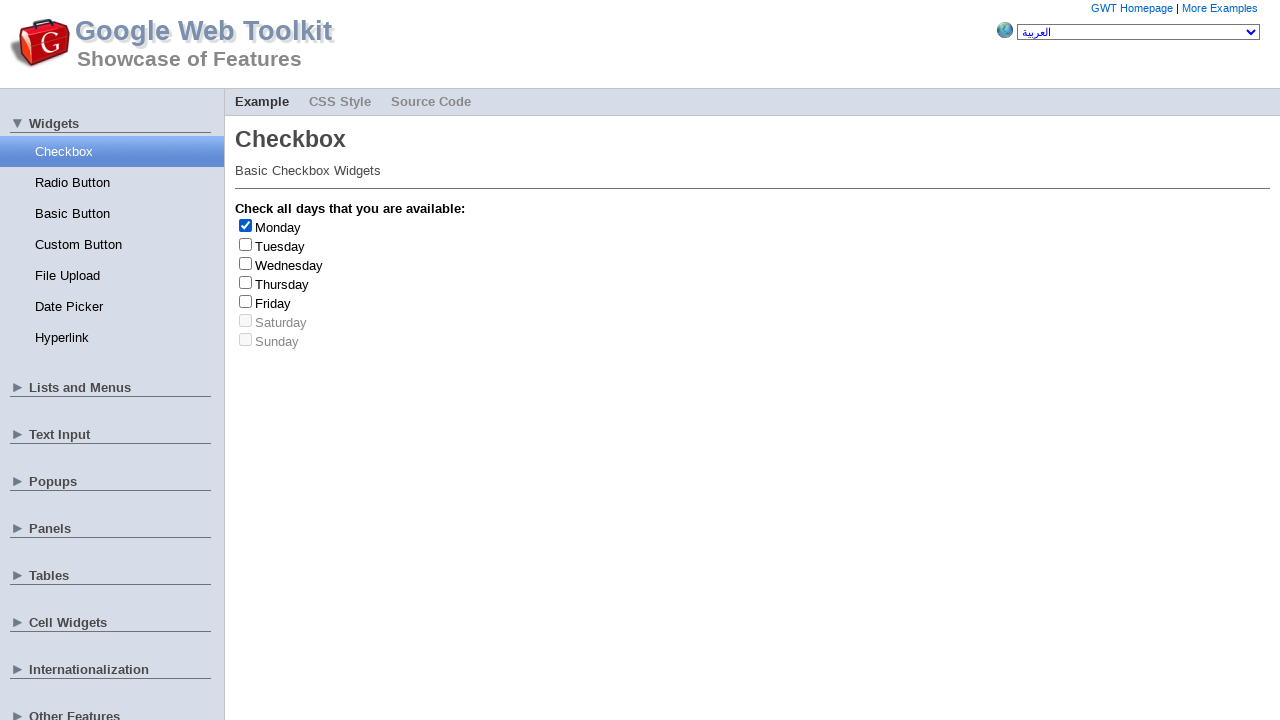

Clicked checkbox at index 0 to deselect at (278, 227) on .gwt-CheckBox>label >> nth=0
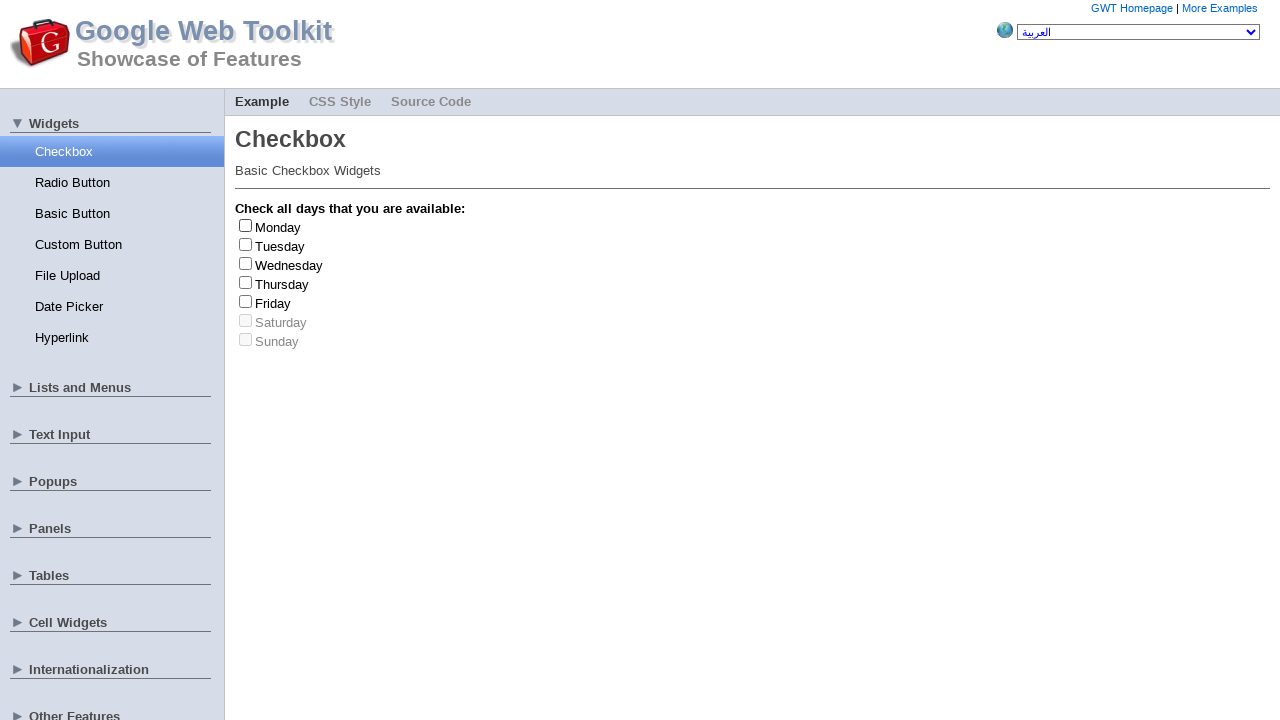

Clicked checkbox at index 1 to select at (280, 246) on .gwt-CheckBox>label >> nth=1
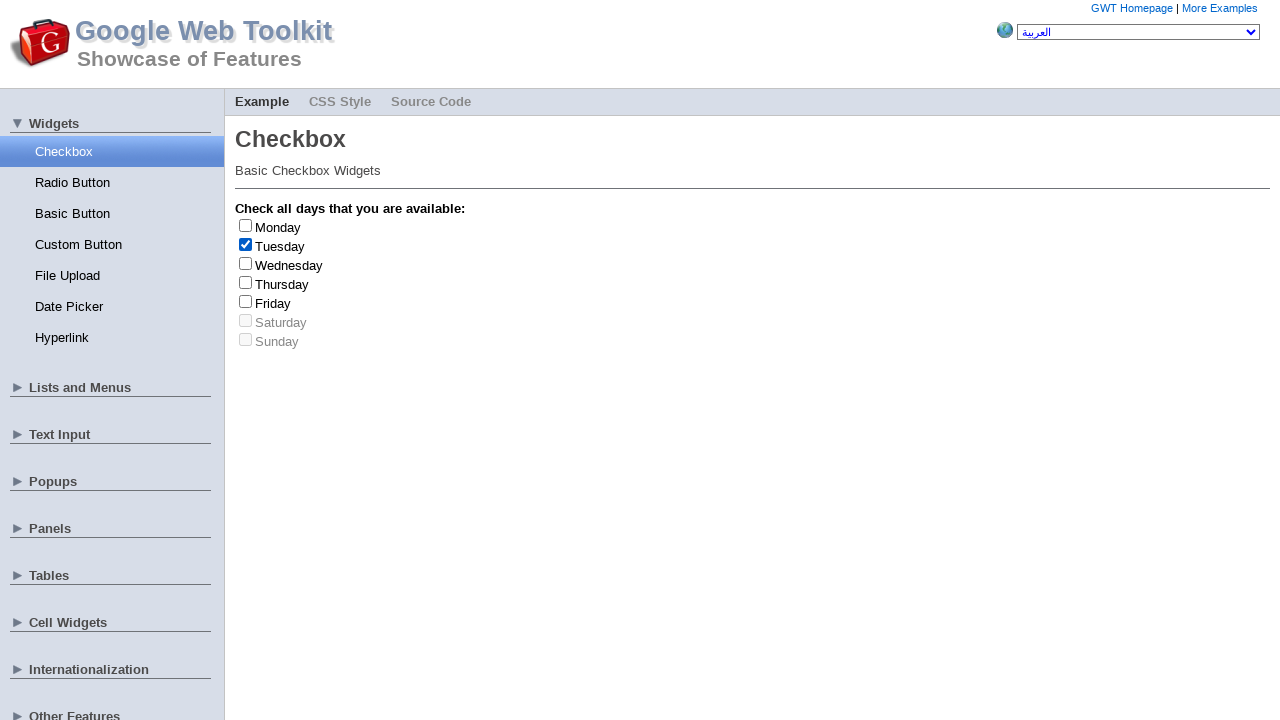

Clicked checkbox at index 1 to deselect at (280, 246) on .gwt-CheckBox>label >> nth=1
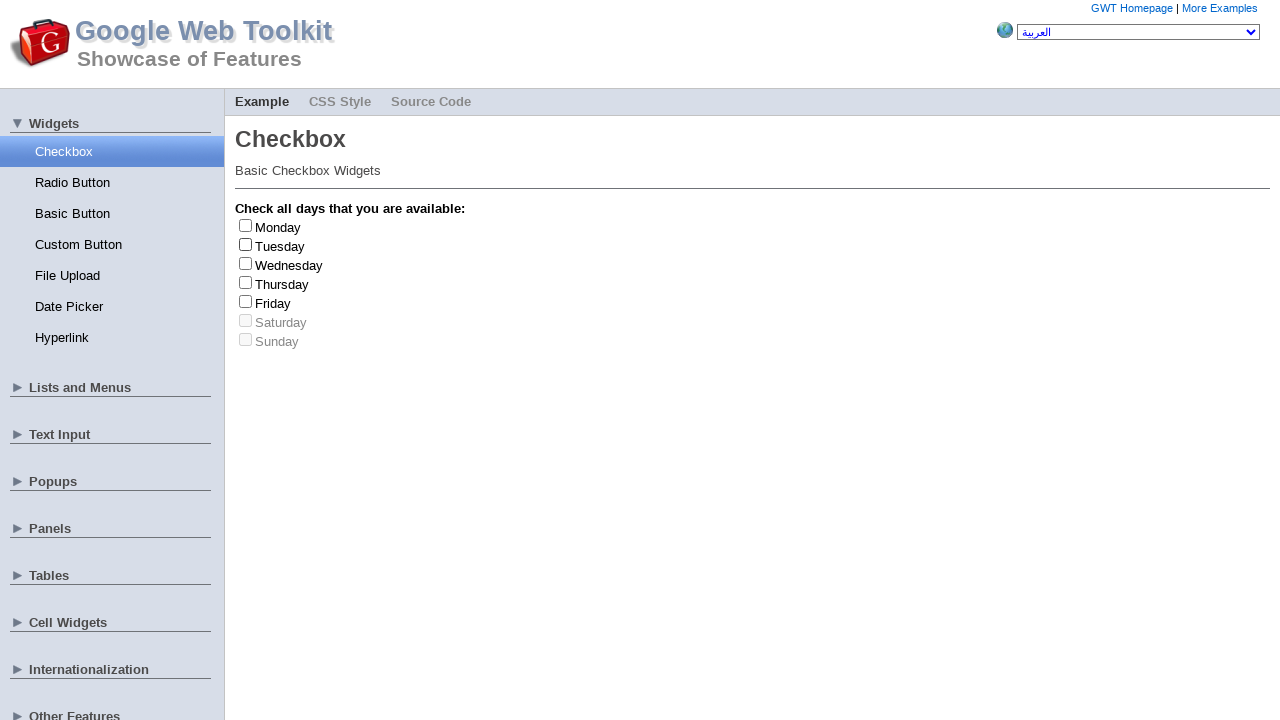

Clicked checkbox at index 4 to select at (273, 303) on .gwt-CheckBox>label >> nth=4
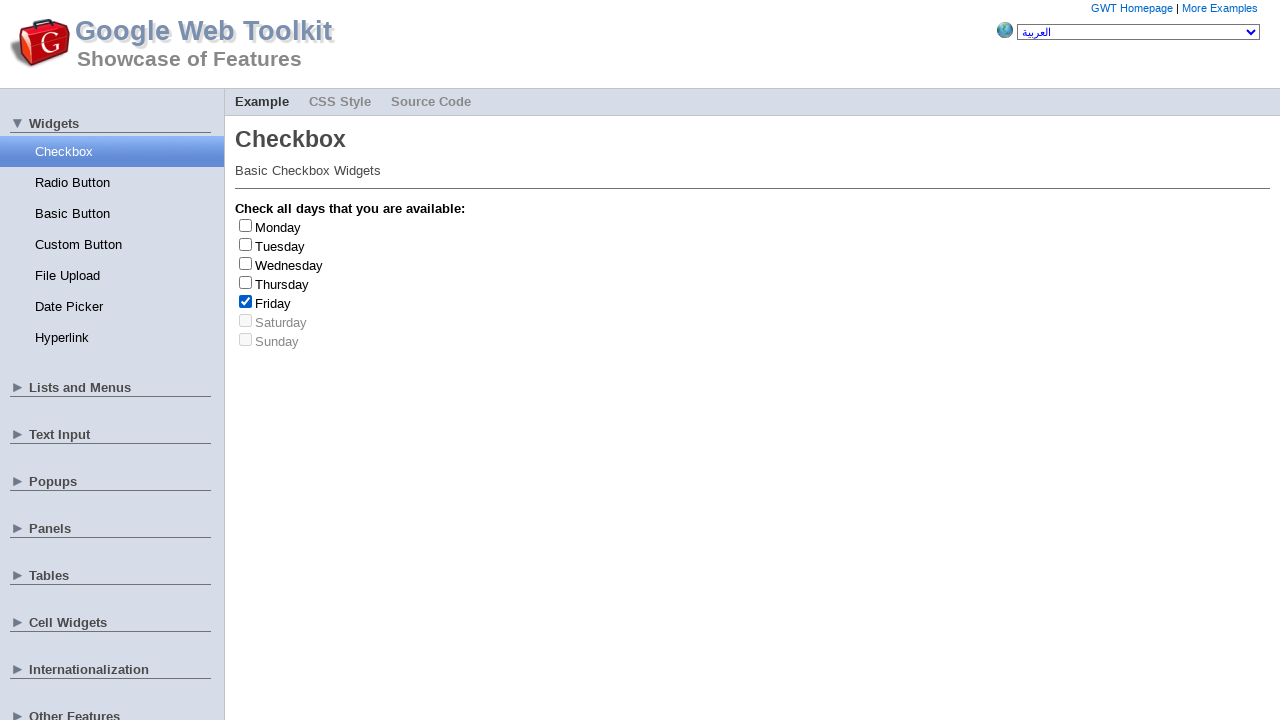

Friday checkbox selected (count incremented)
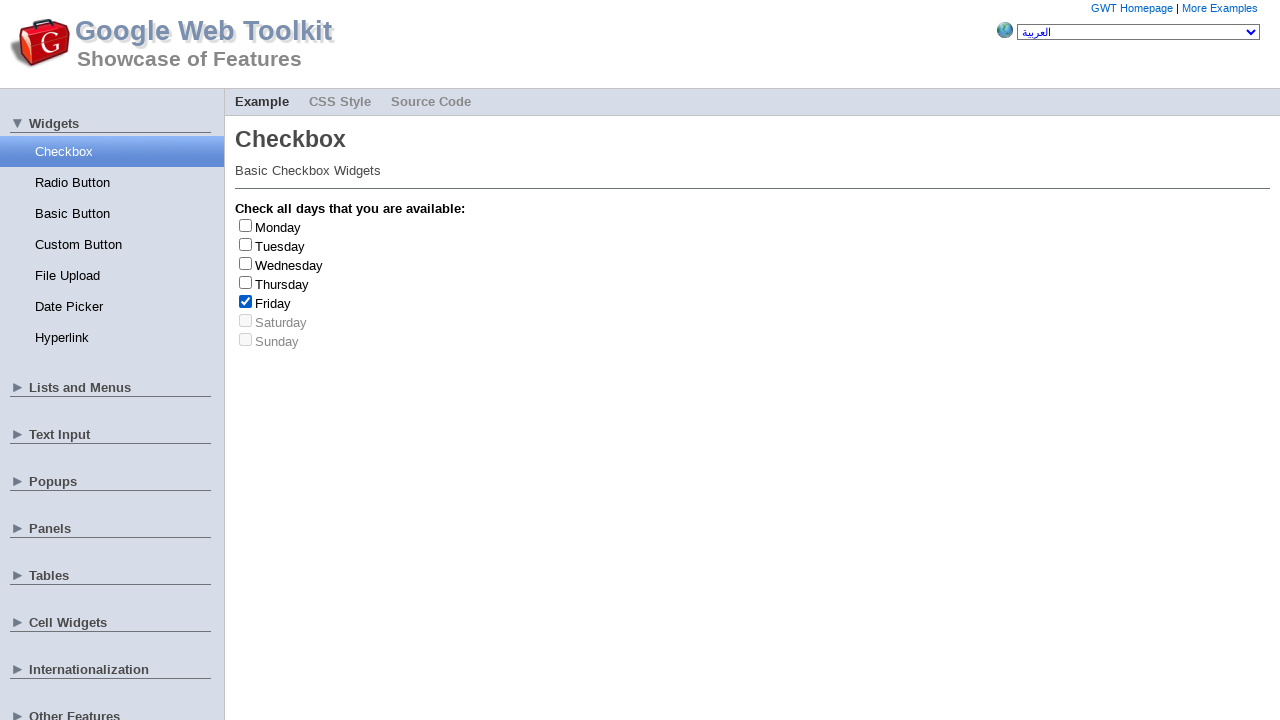

Clicked checkbox at index 4 to deselect at (273, 303) on .gwt-CheckBox>label >> nth=4
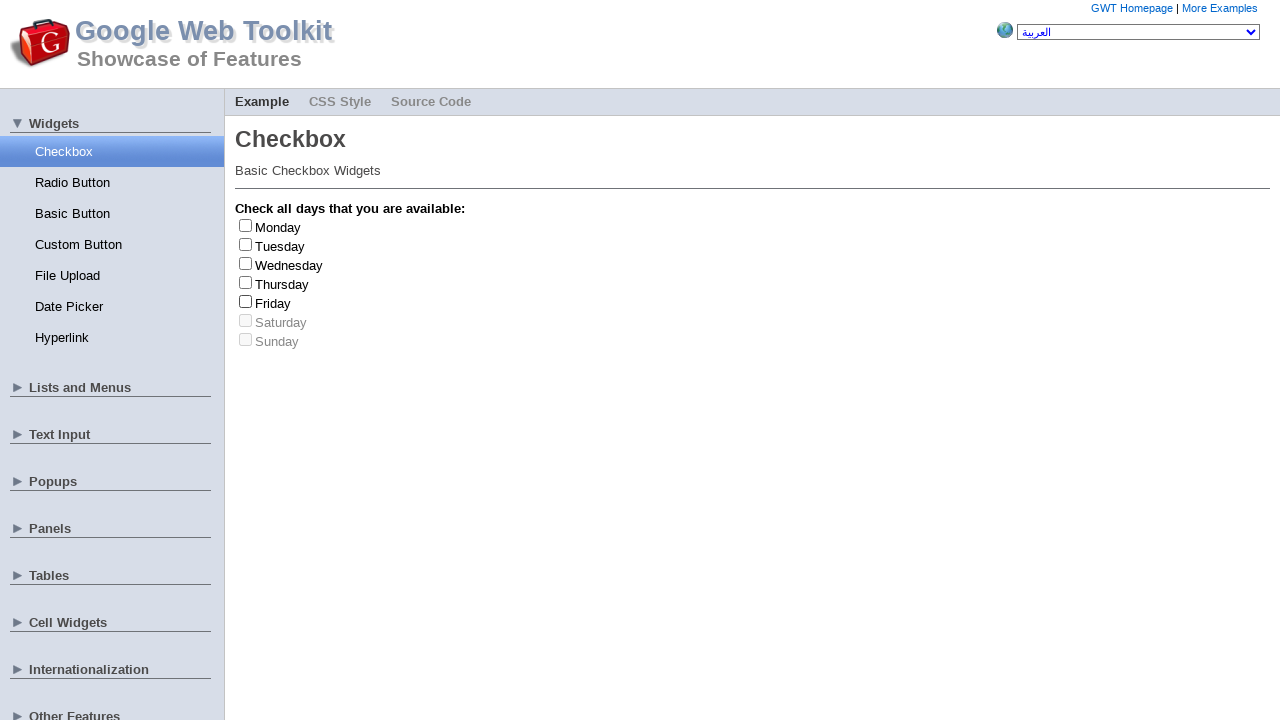

Clicked checkbox at index 0 to select at (278, 227) on .gwt-CheckBox>label >> nth=0
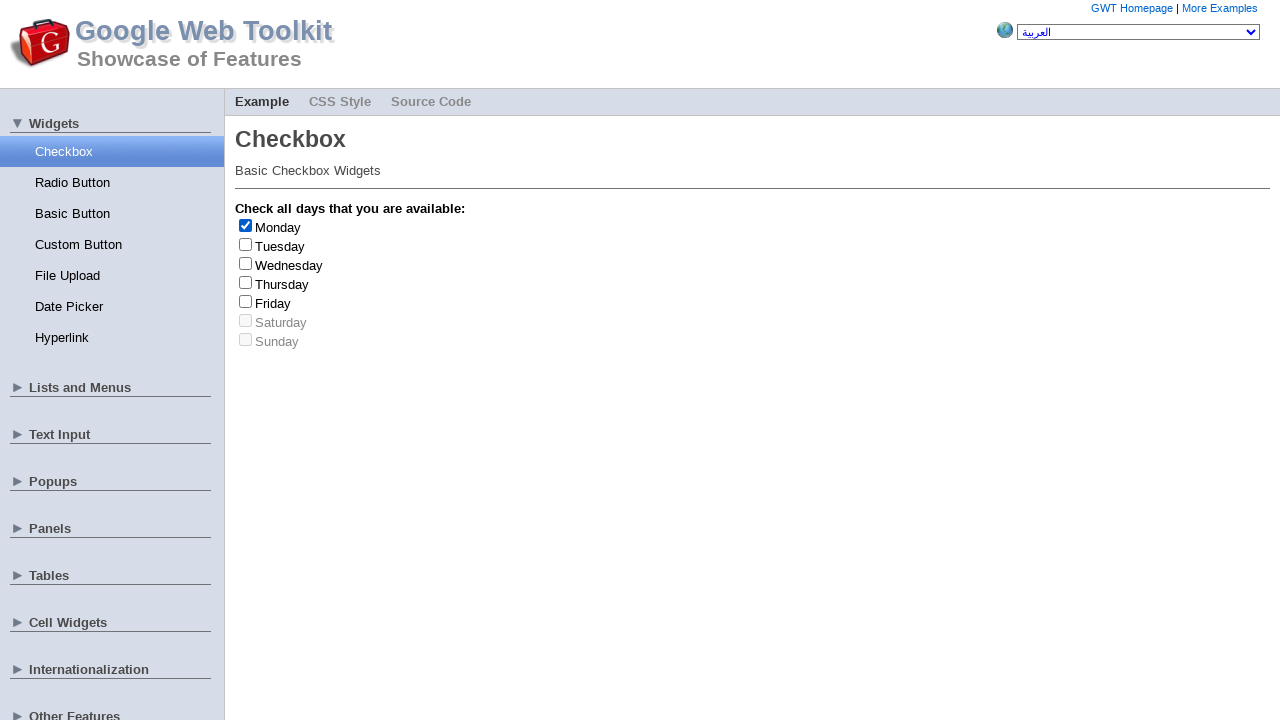

Clicked checkbox at index 0 to deselect at (278, 227) on .gwt-CheckBox>label >> nth=0
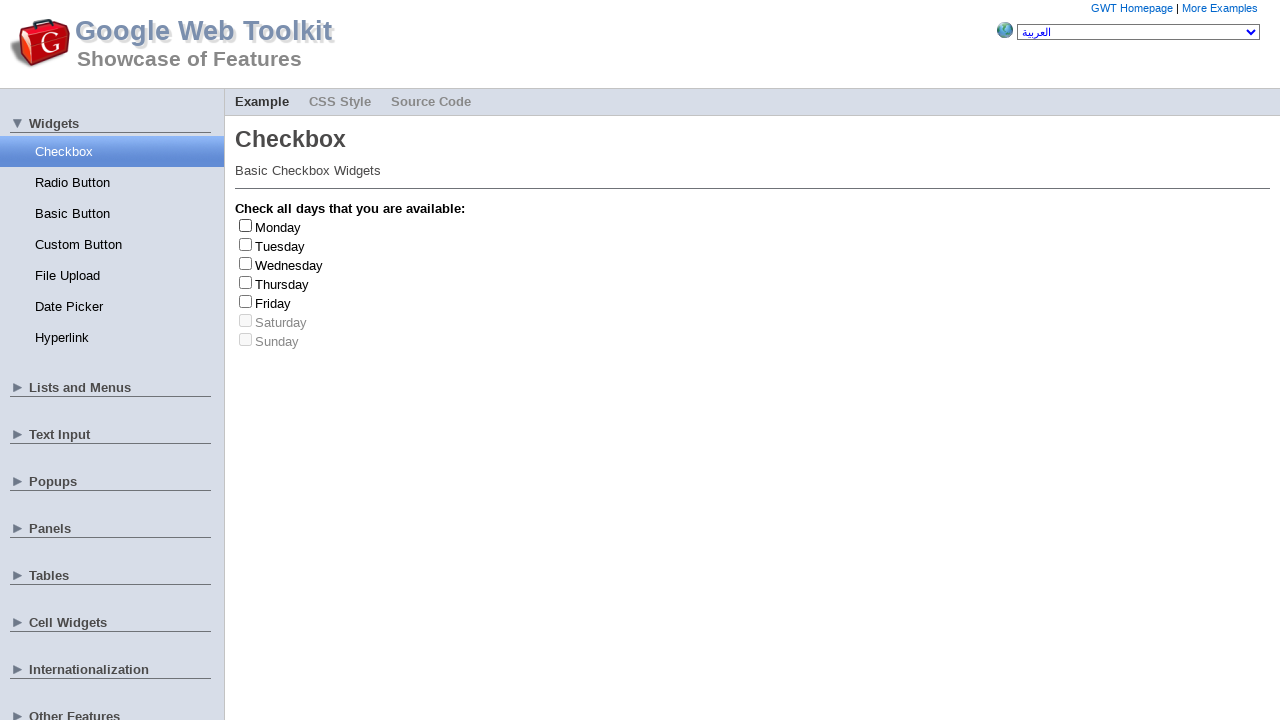

Clicked checkbox at index 0 to select at (278, 227) on .gwt-CheckBox>label >> nth=0
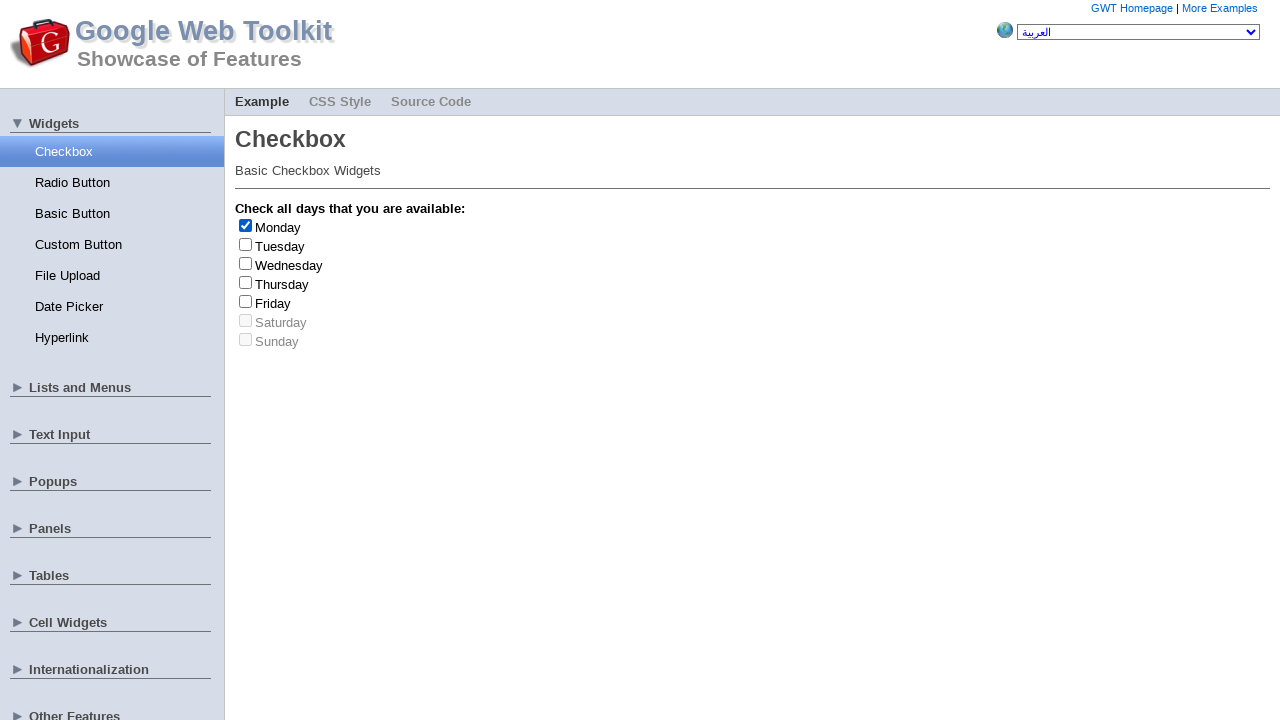

Clicked checkbox at index 0 to deselect at (278, 227) on .gwt-CheckBox>label >> nth=0
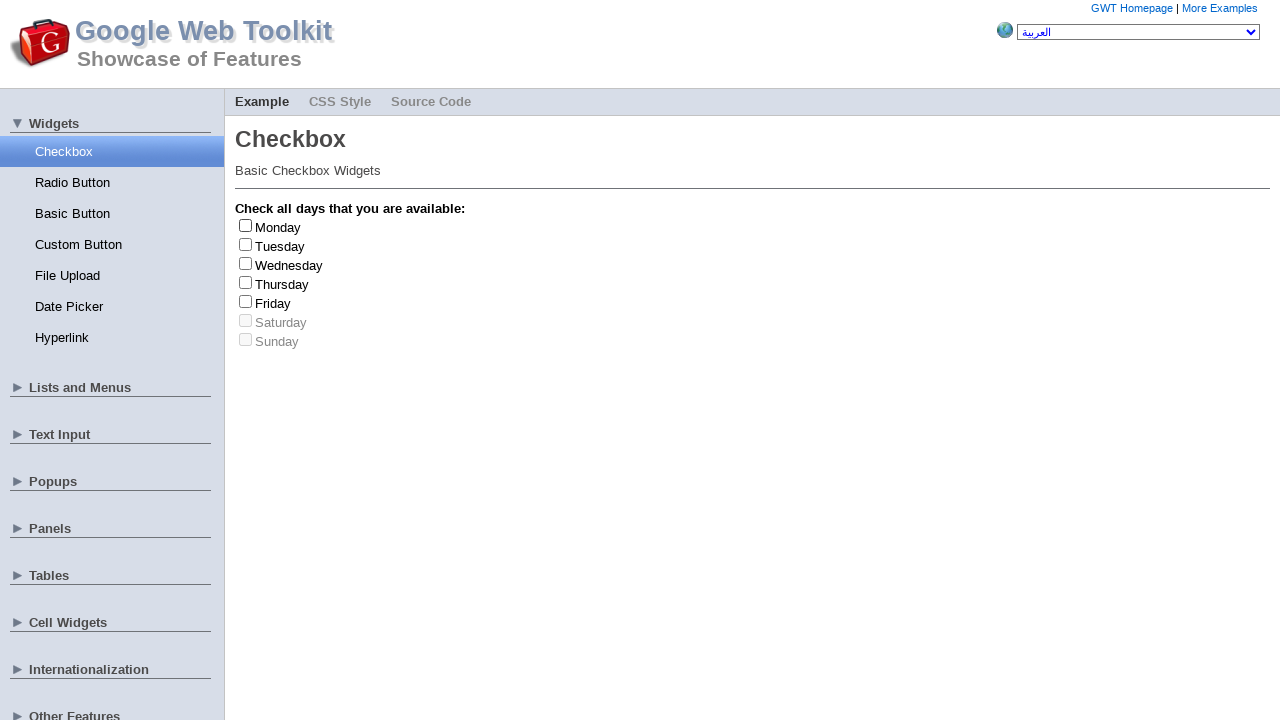

Clicked checkbox at index 3 to select at (282, 284) on .gwt-CheckBox>label >> nth=3
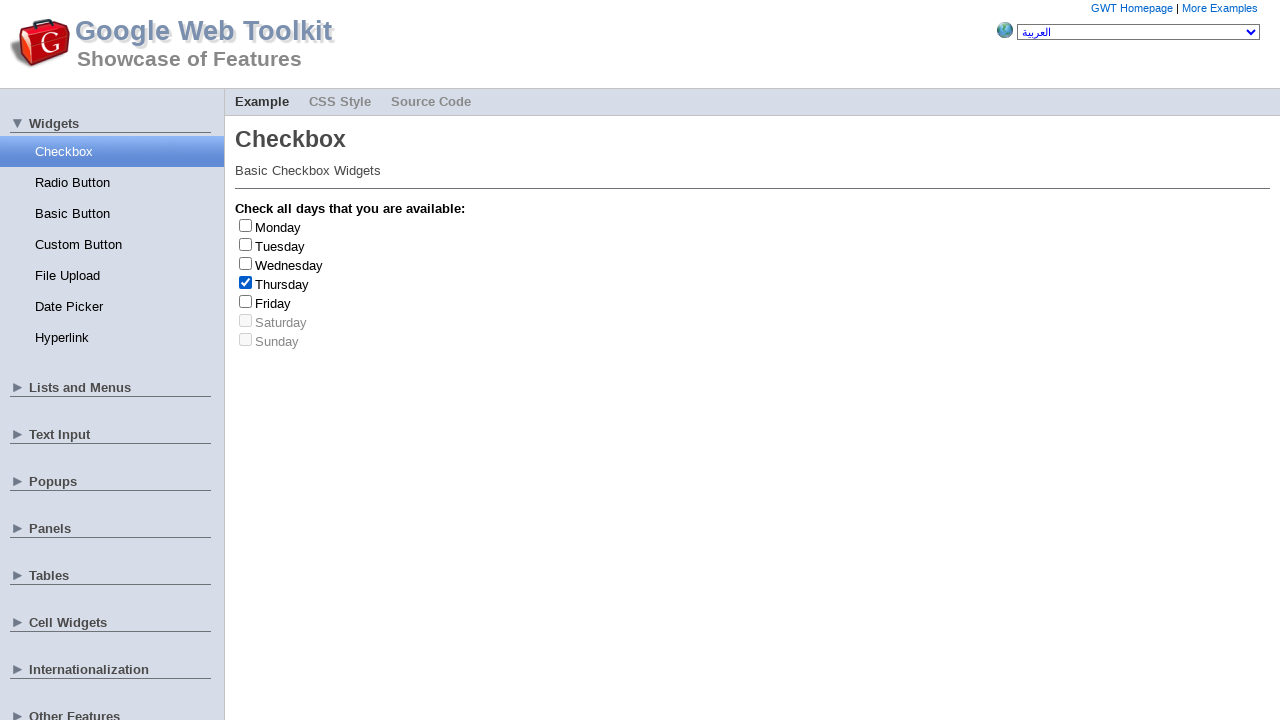

Clicked checkbox at index 3 to deselect at (282, 284) on .gwt-CheckBox>label >> nth=3
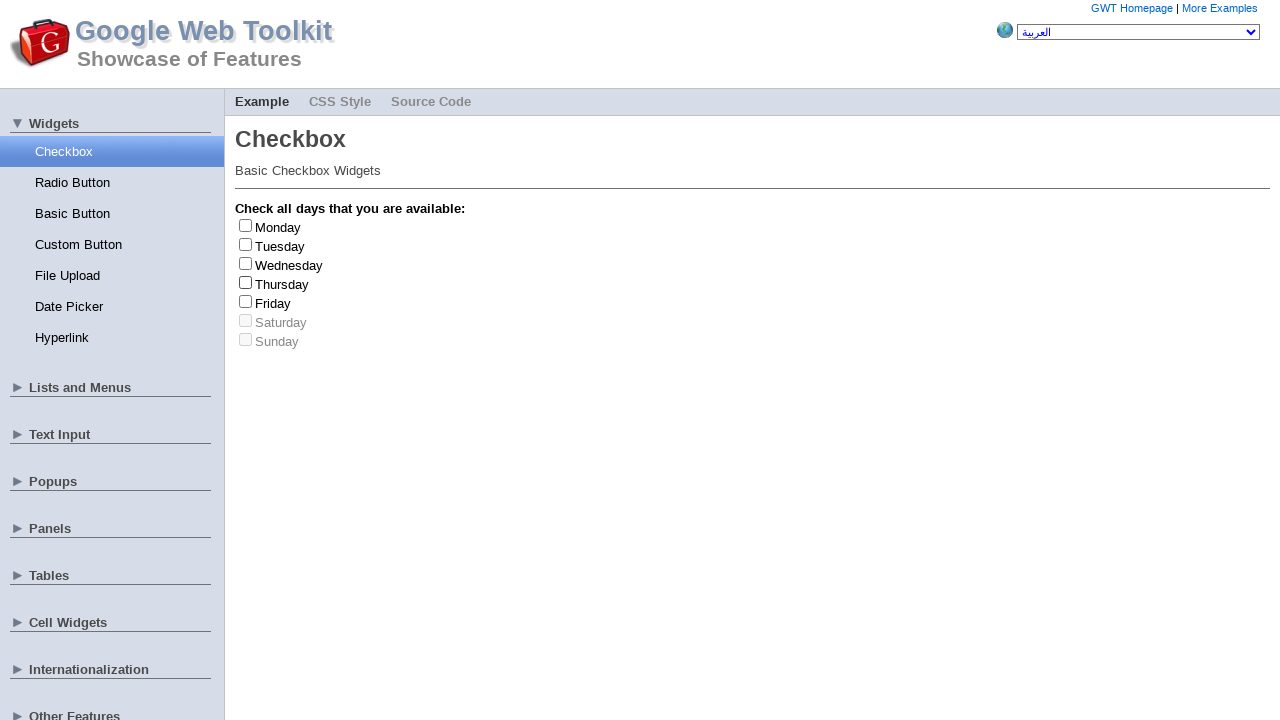

Clicked checkbox at index 2 to select at (289, 265) on .gwt-CheckBox>label >> nth=2
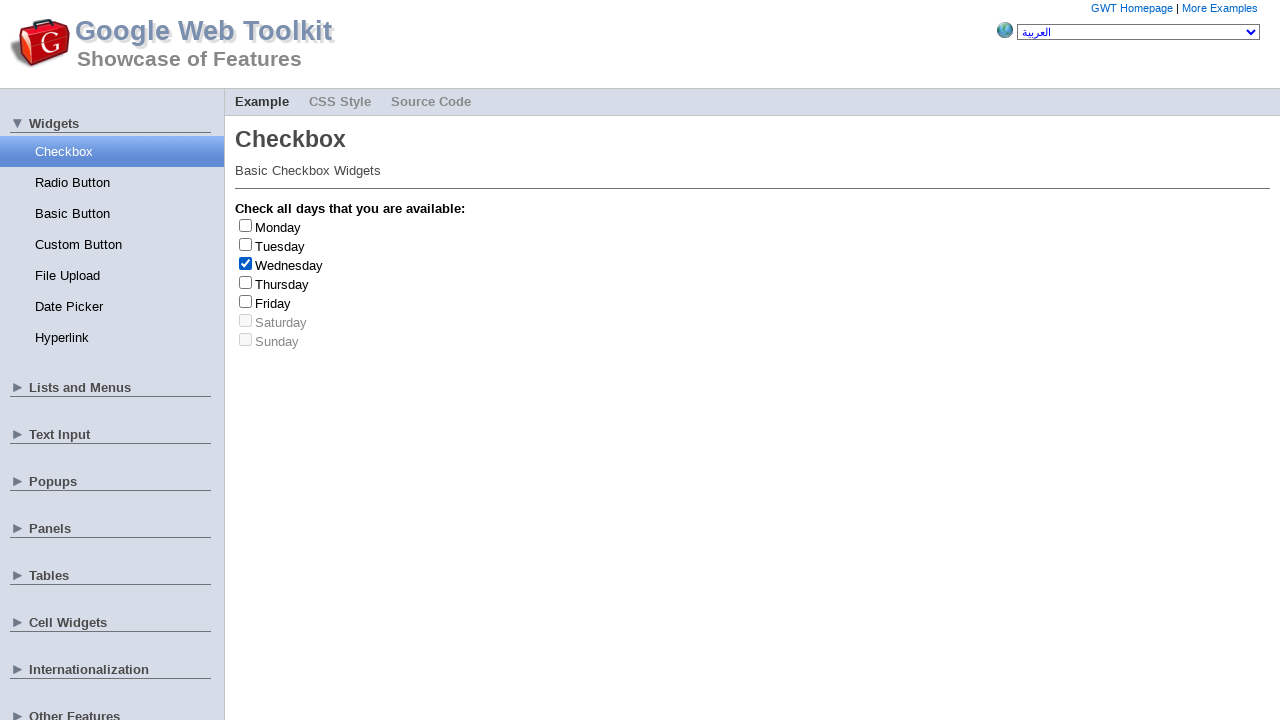

Clicked checkbox at index 2 to deselect at (289, 265) on .gwt-CheckBox>label >> nth=2
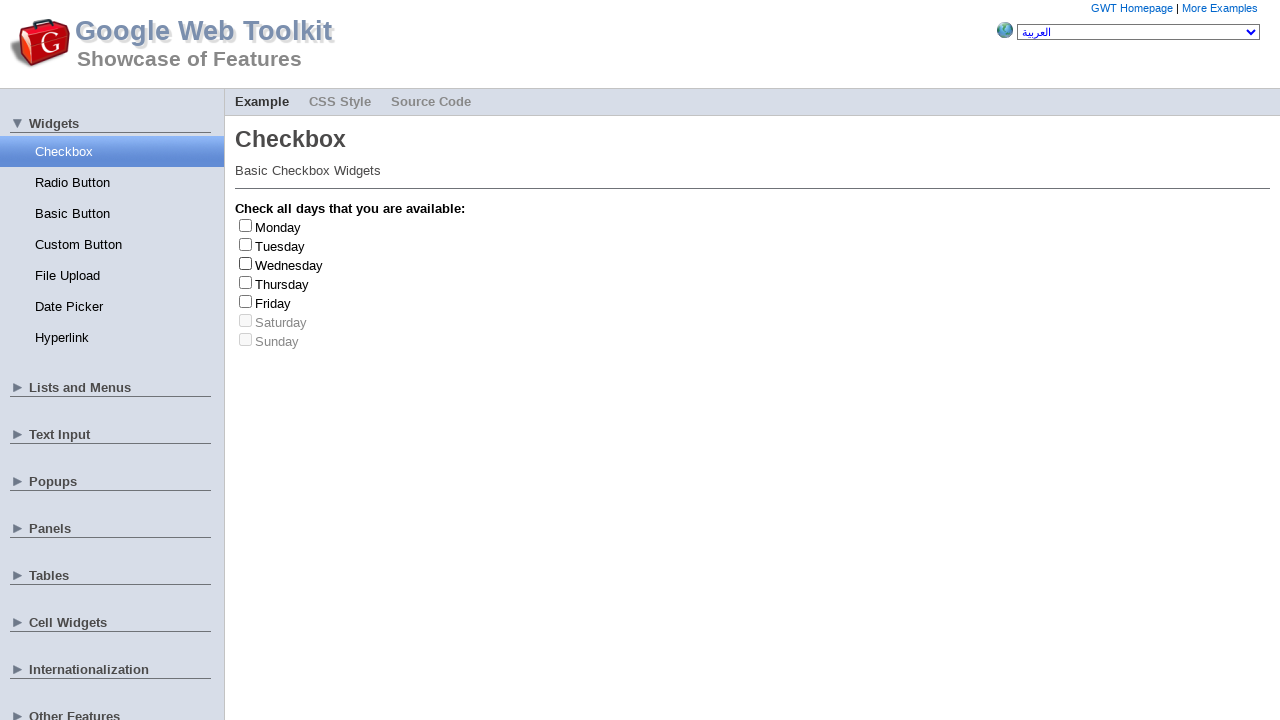

Clicked checkbox at index 2 to select at (289, 265) on .gwt-CheckBox>label >> nth=2
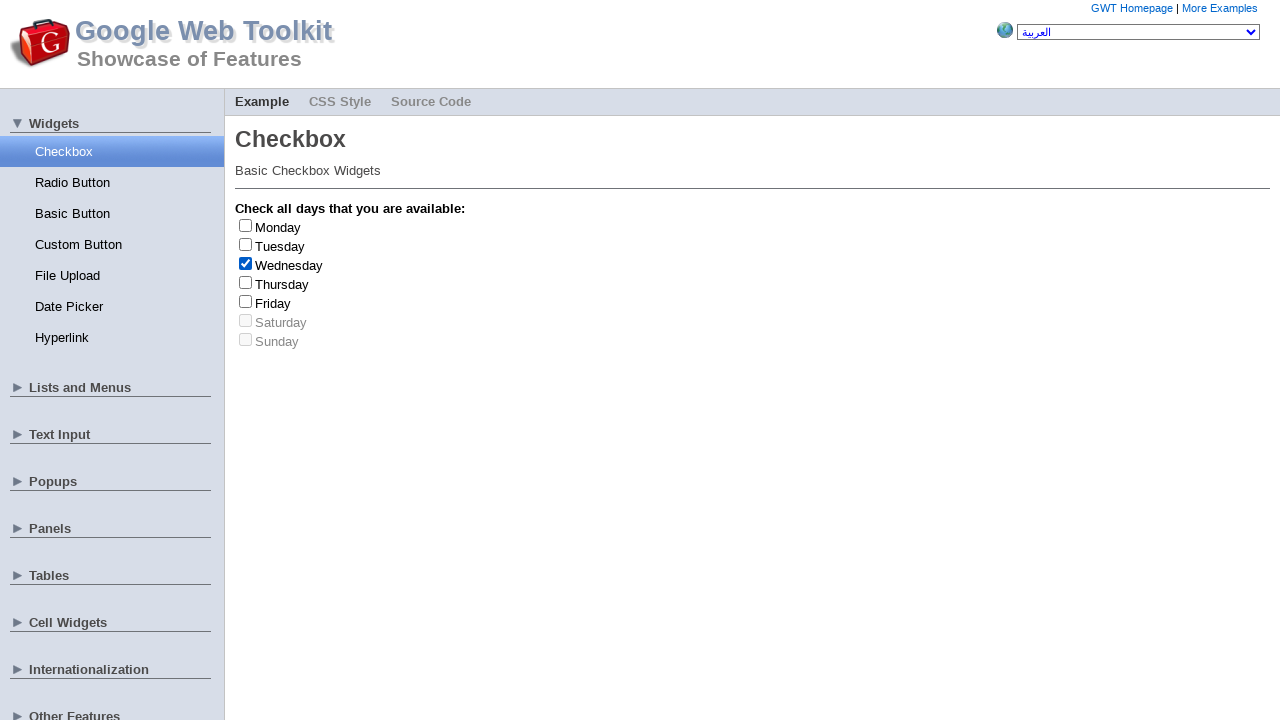

Clicked checkbox at index 2 to deselect at (289, 265) on .gwt-CheckBox>label >> nth=2
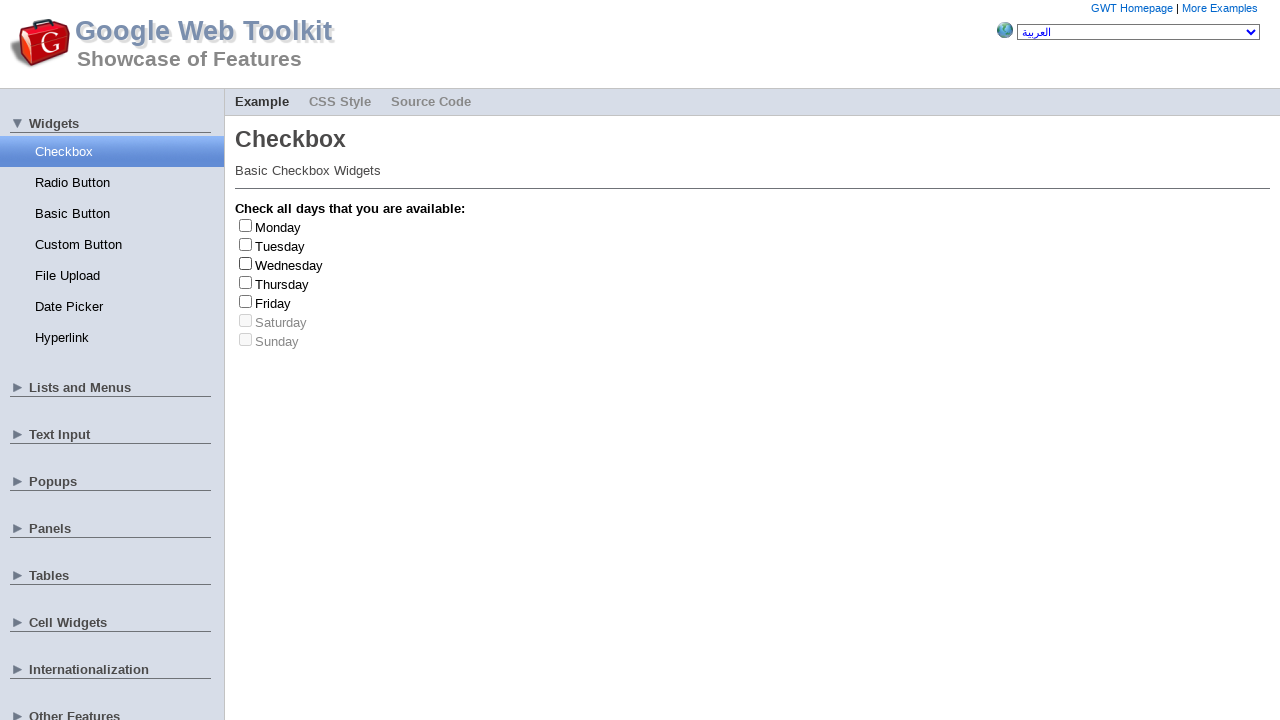

Clicked checkbox at index 1 to select at (280, 246) on .gwt-CheckBox>label >> nth=1
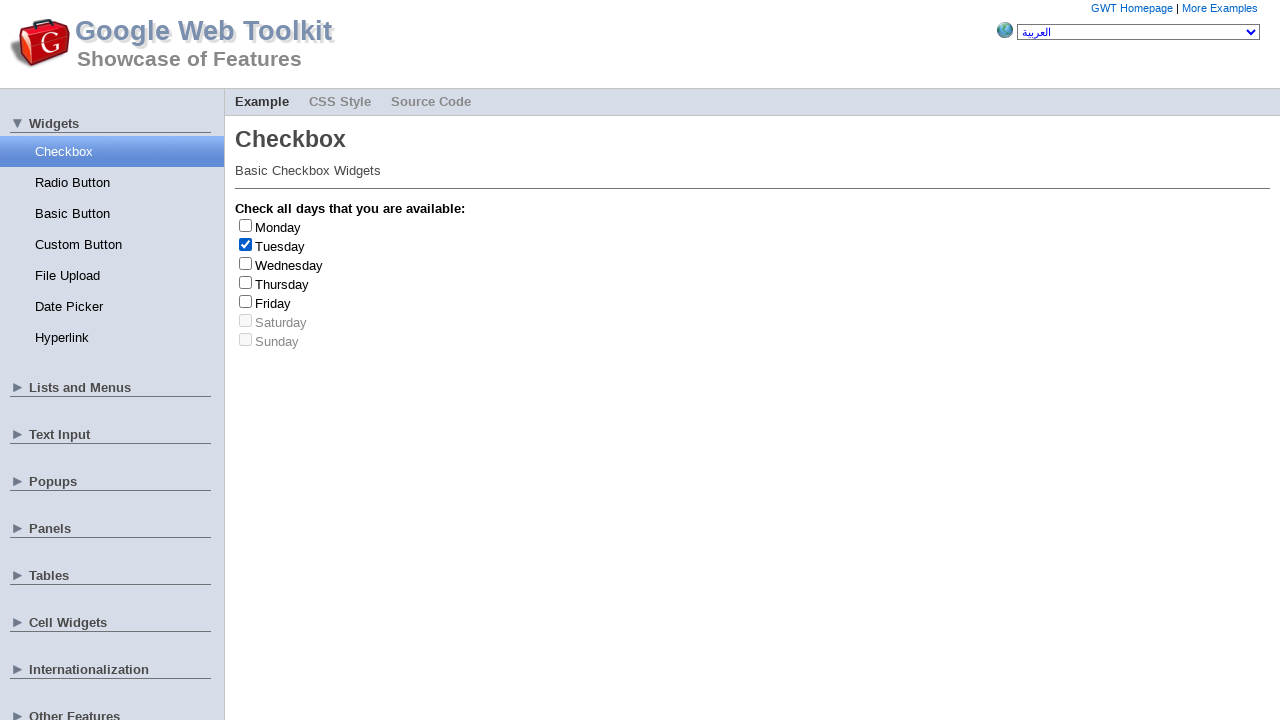

Clicked checkbox at index 1 to deselect at (280, 246) on .gwt-CheckBox>label >> nth=1
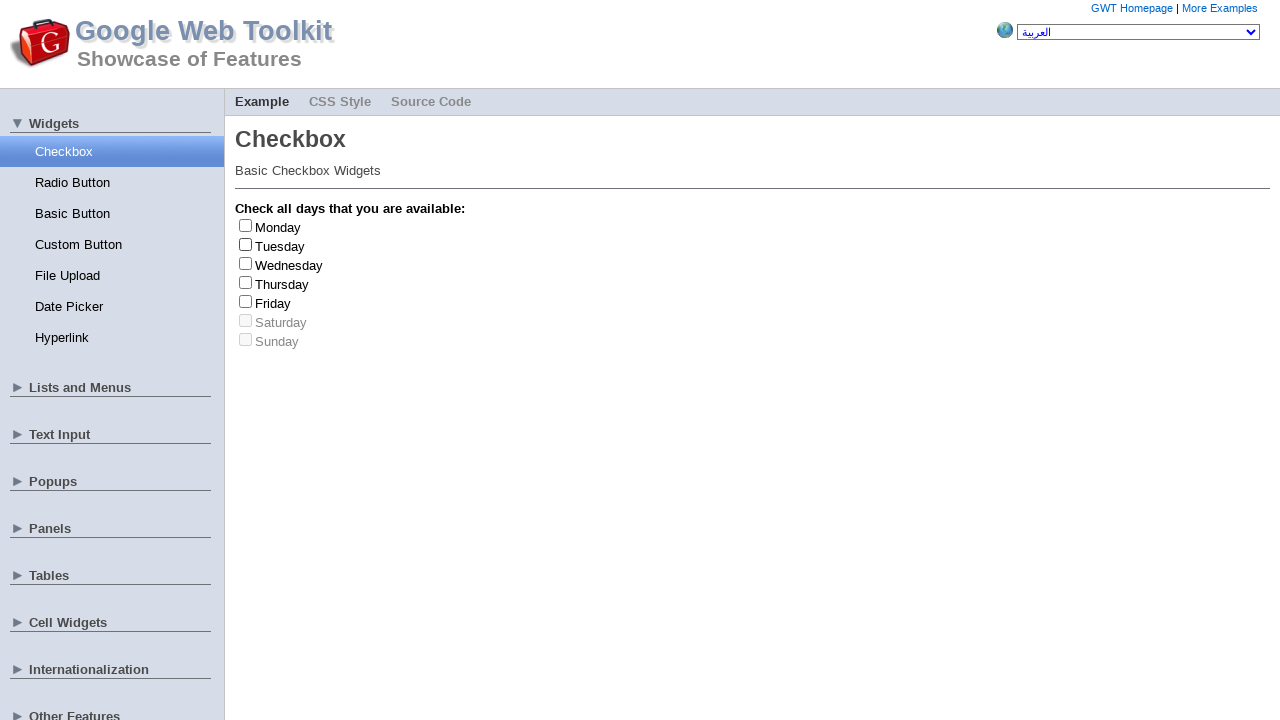

Clicked checkbox at index 4 to select at (273, 303) on .gwt-CheckBox>label >> nth=4
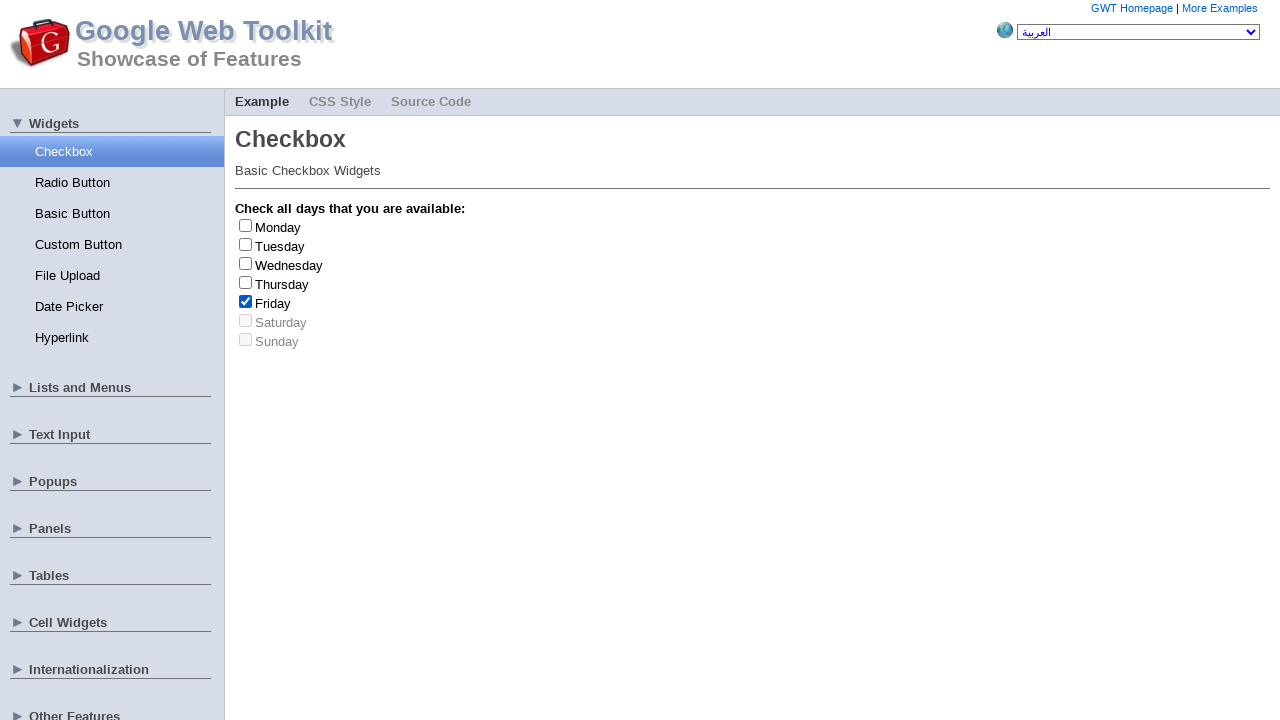

Friday checkbox selected (count incremented)
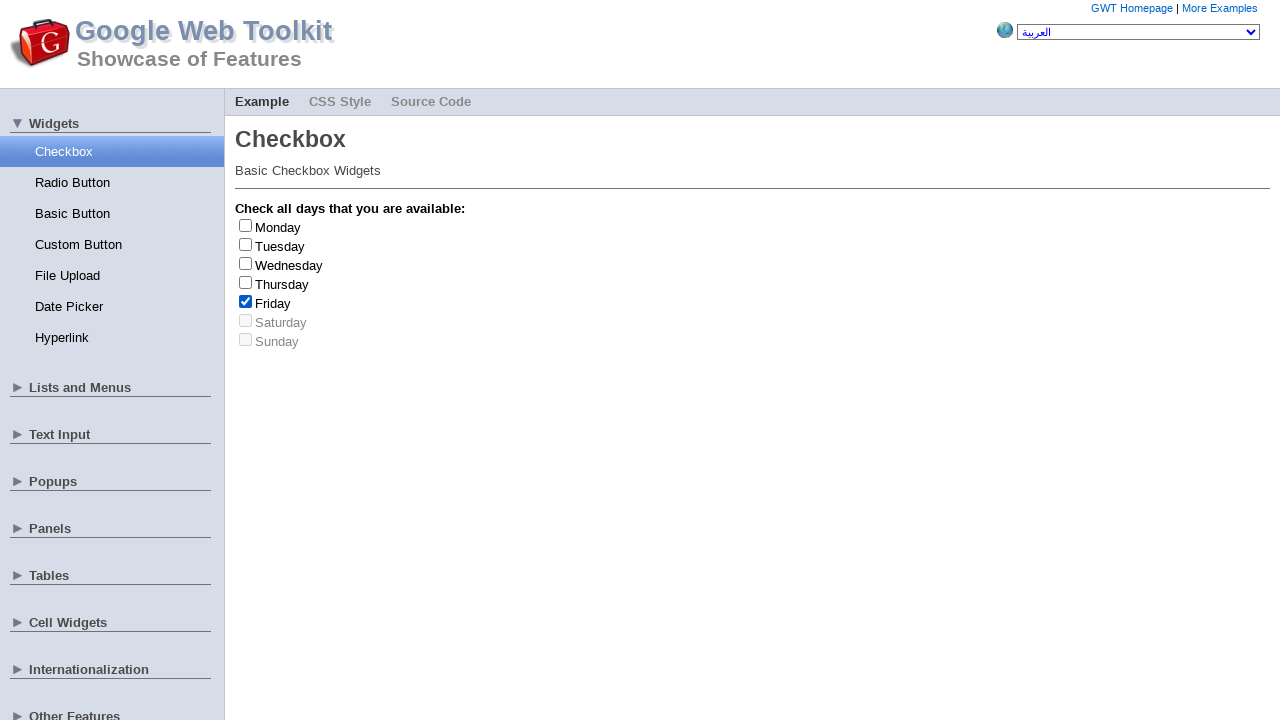

Clicked checkbox at index 4 to deselect at (273, 303) on .gwt-CheckBox>label >> nth=4
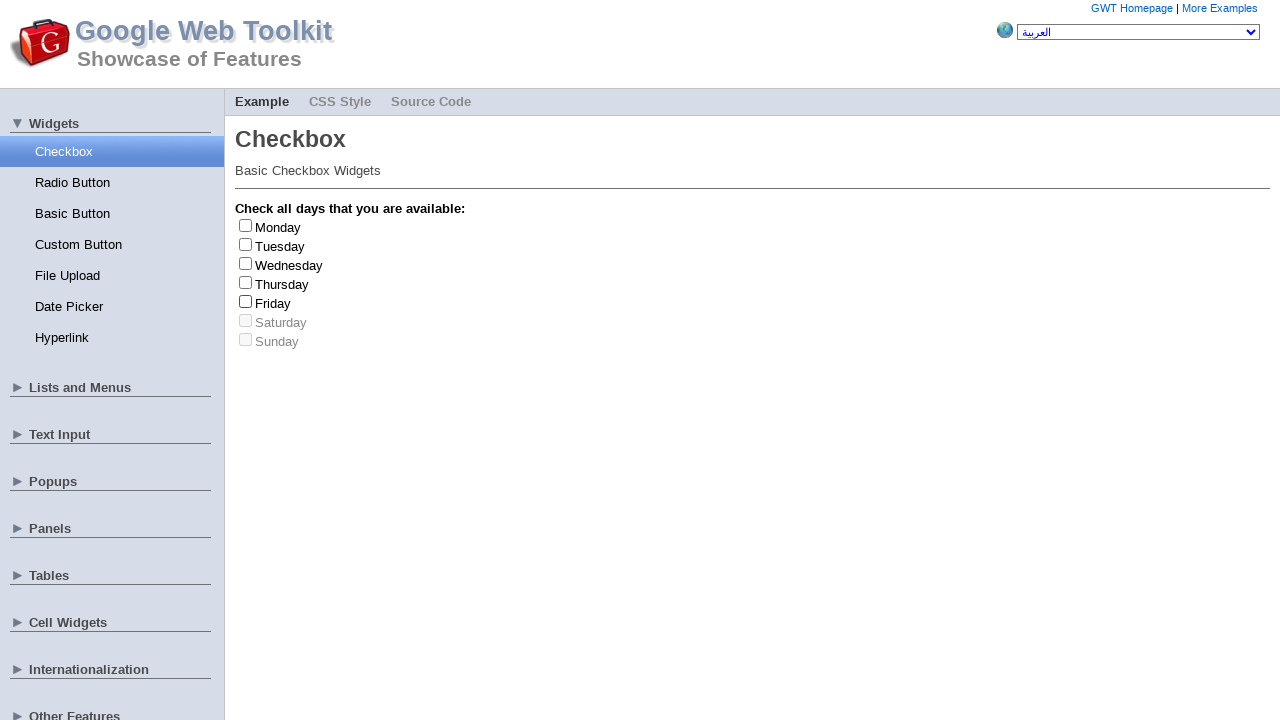

Clicked checkbox at index 2 to select at (289, 265) on .gwt-CheckBox>label >> nth=2
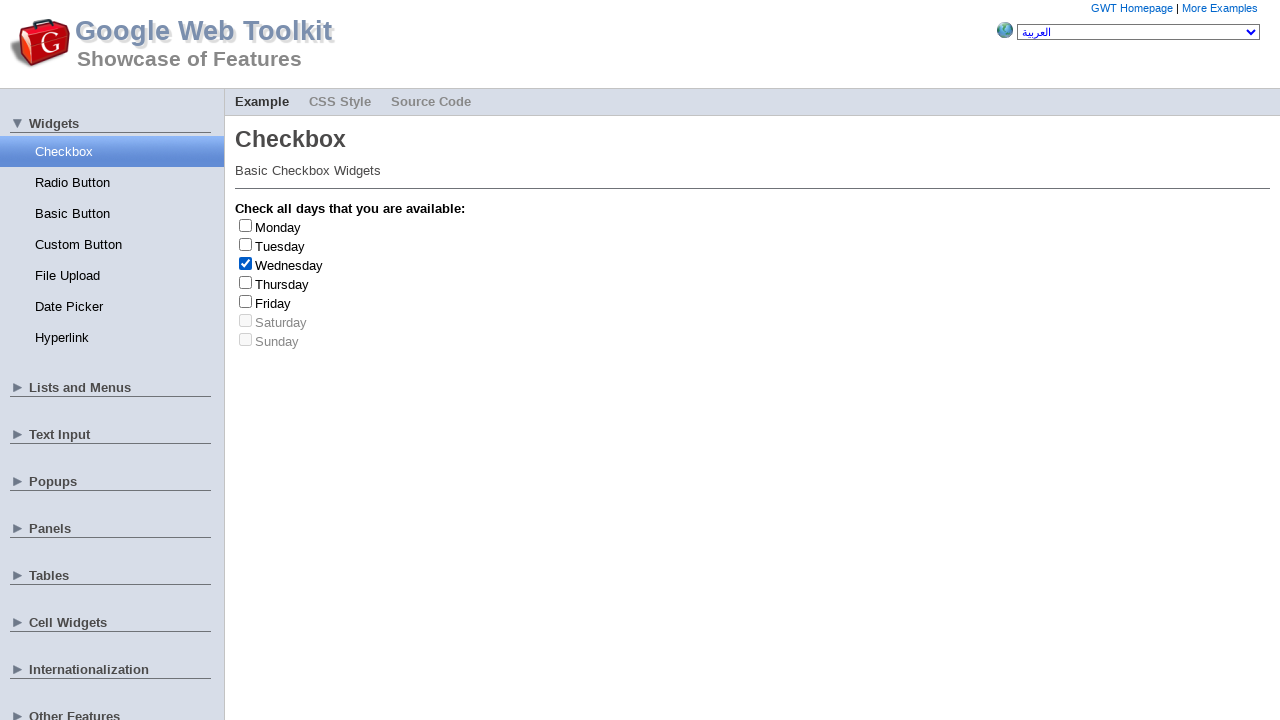

Clicked checkbox at index 2 to deselect at (289, 265) on .gwt-CheckBox>label >> nth=2
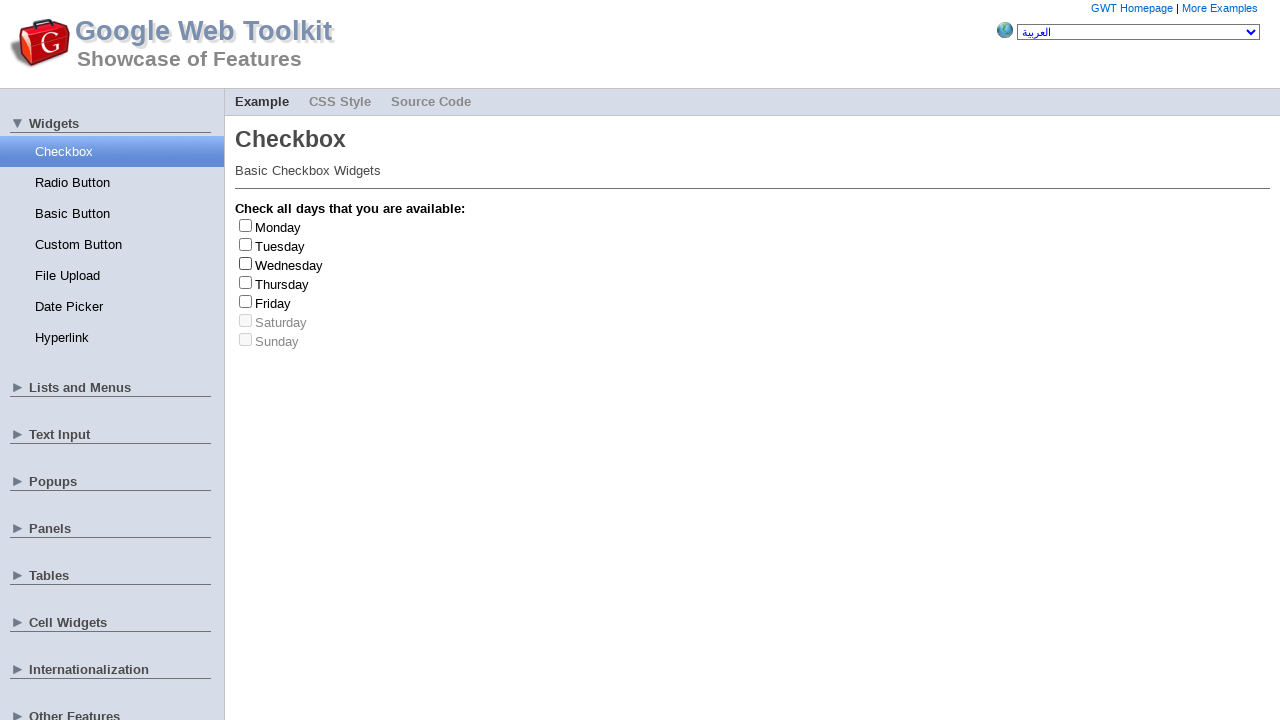

Clicked checkbox at index 3 to select at (282, 284) on .gwt-CheckBox>label >> nth=3
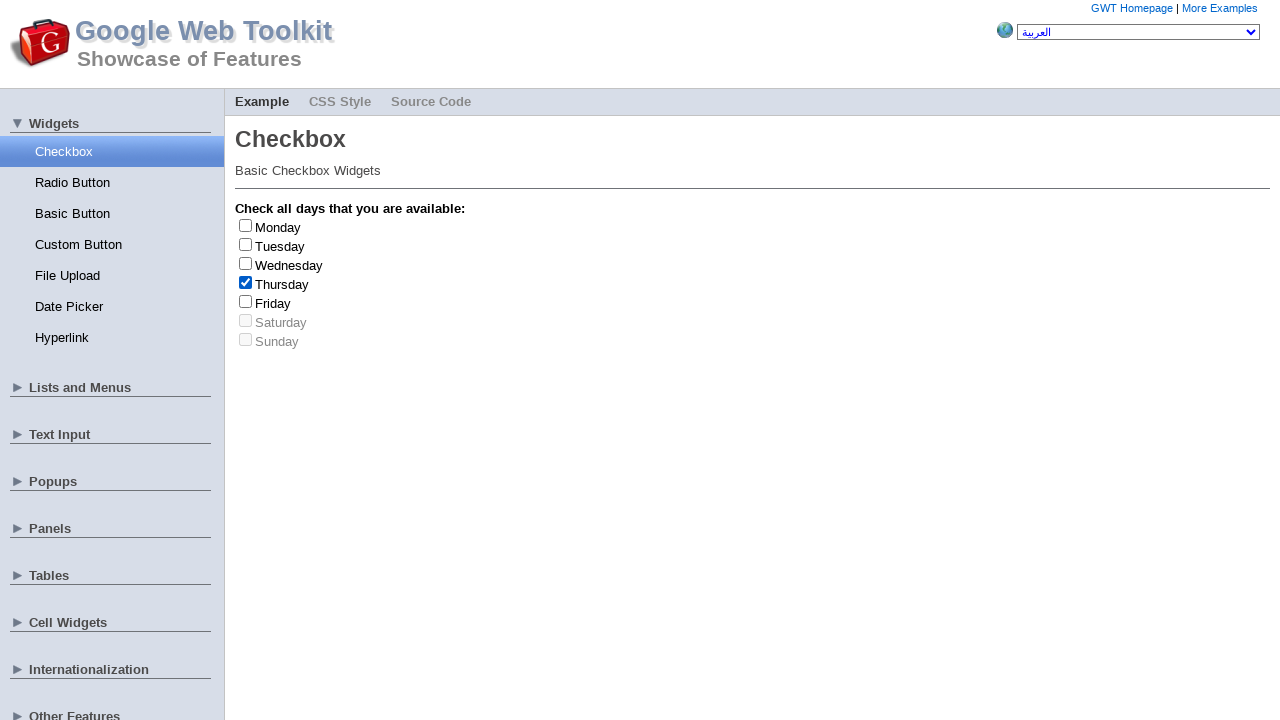

Clicked checkbox at index 3 to deselect at (282, 284) on .gwt-CheckBox>label >> nth=3
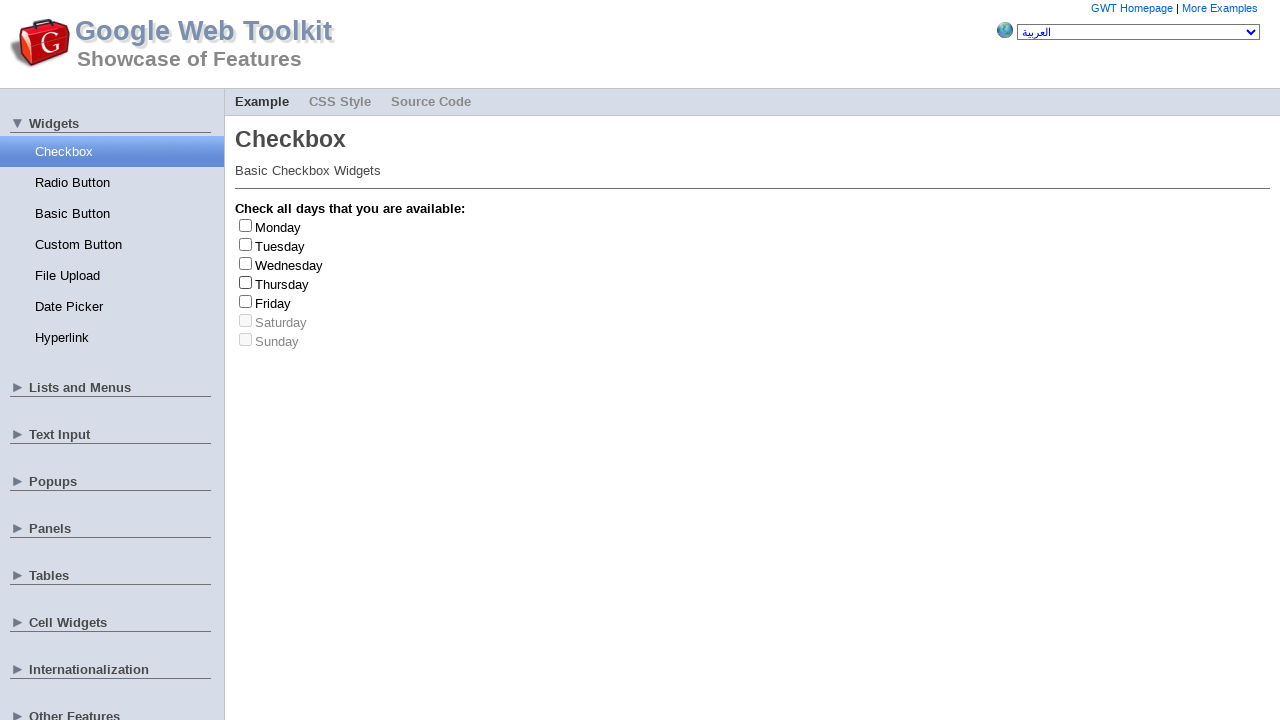

Clicked checkbox at index 3 to select at (282, 284) on .gwt-CheckBox>label >> nth=3
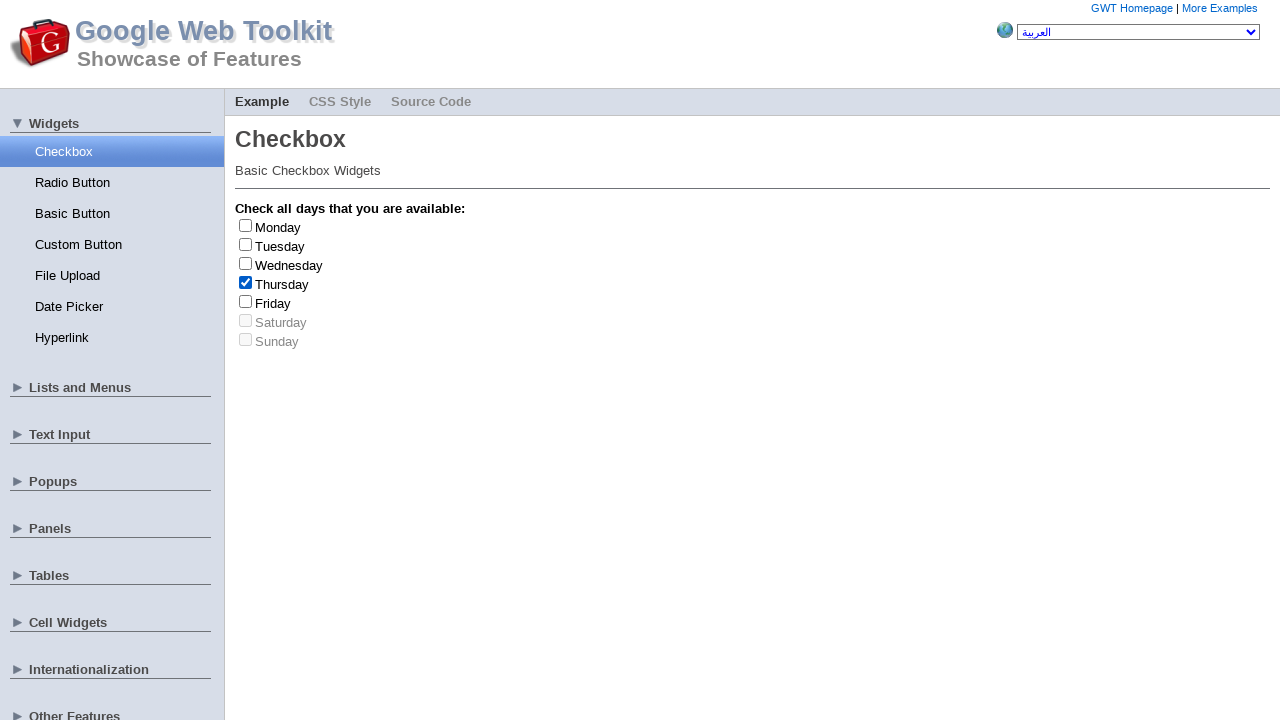

Clicked checkbox at index 3 to deselect at (282, 284) on .gwt-CheckBox>label >> nth=3
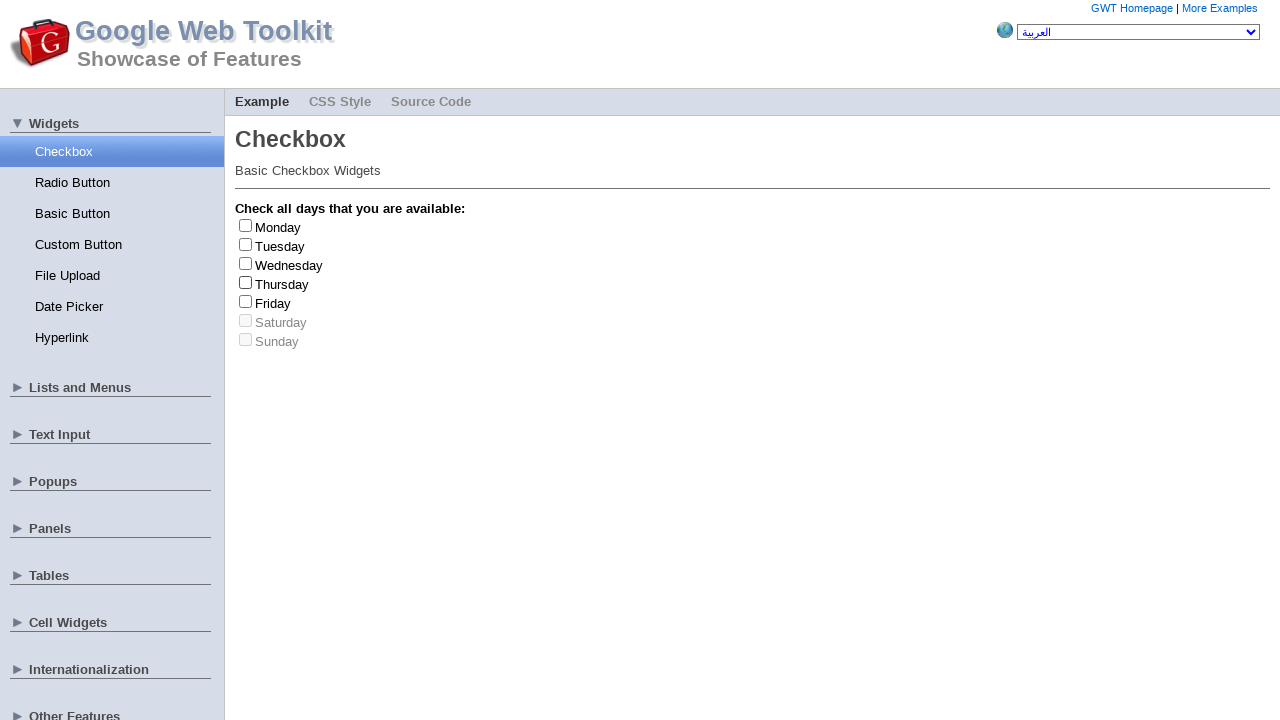

Clicked checkbox at index 0 to select at (278, 227) on .gwt-CheckBox>label >> nth=0
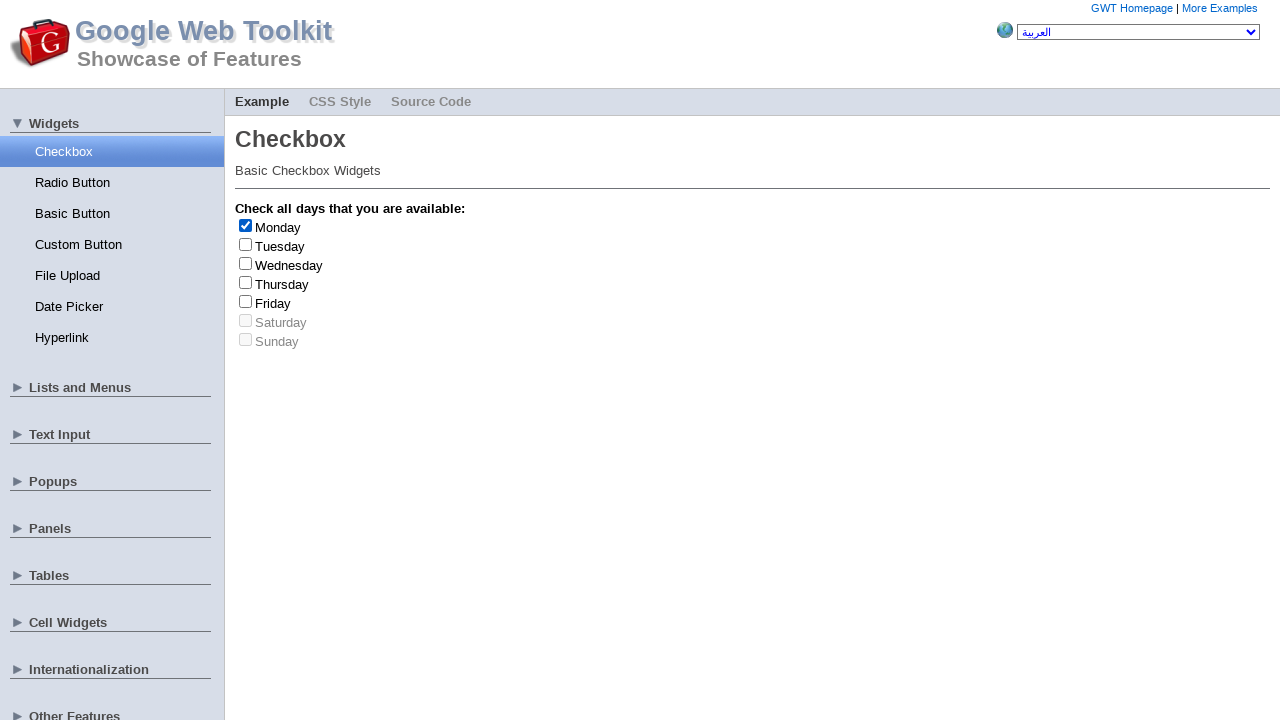

Clicked checkbox at index 0 to deselect at (278, 227) on .gwt-CheckBox>label >> nth=0
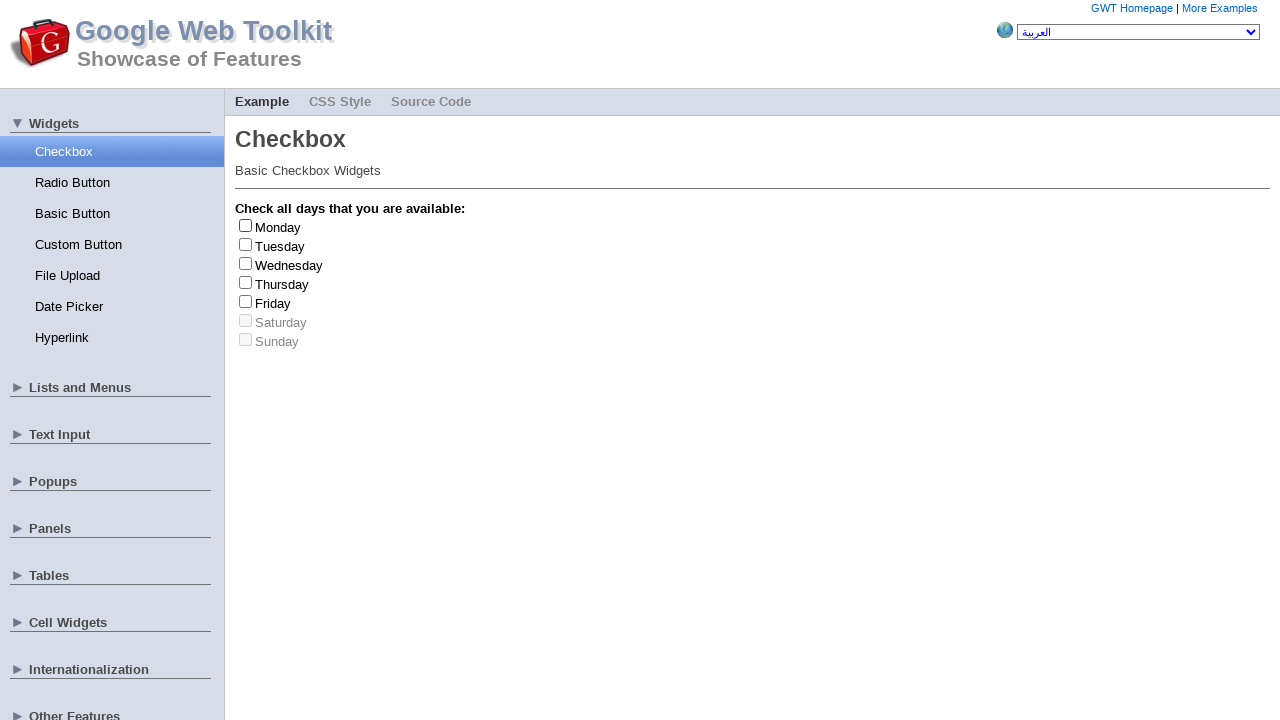

Clicked checkbox at index 1 to select at (280, 246) on .gwt-CheckBox>label >> nth=1
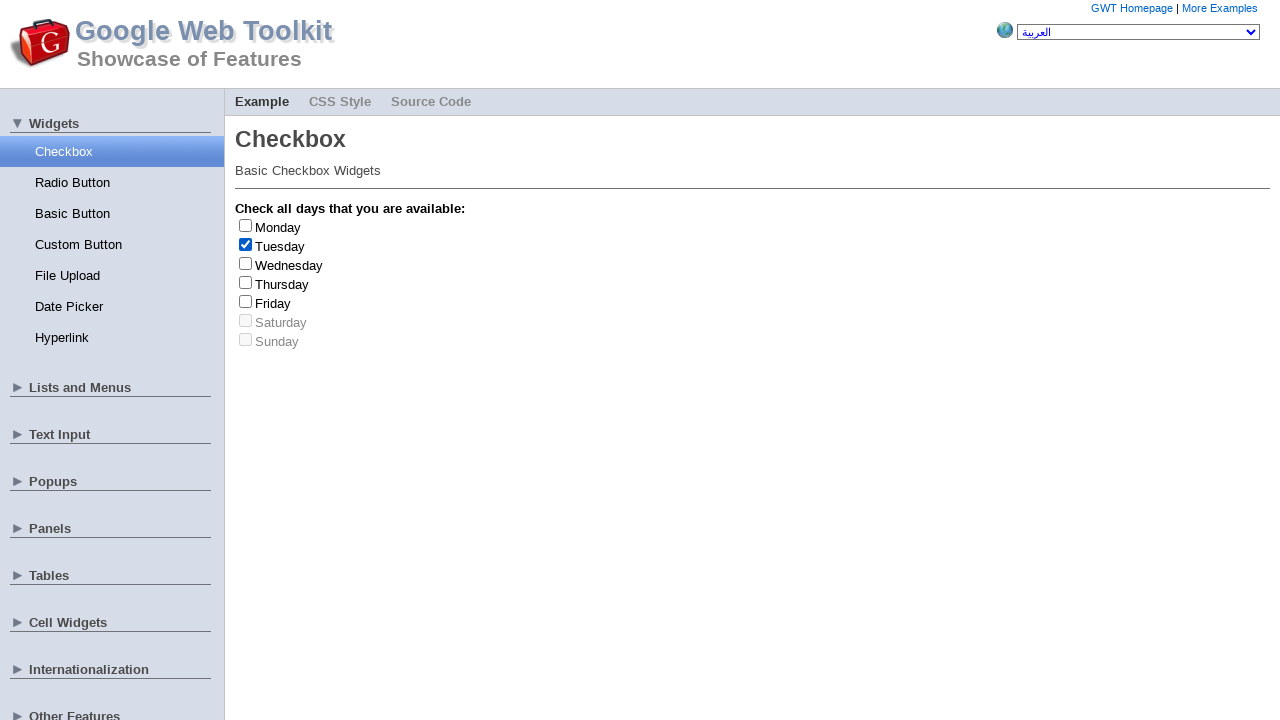

Clicked checkbox at index 1 to deselect at (280, 246) on .gwt-CheckBox>label >> nth=1
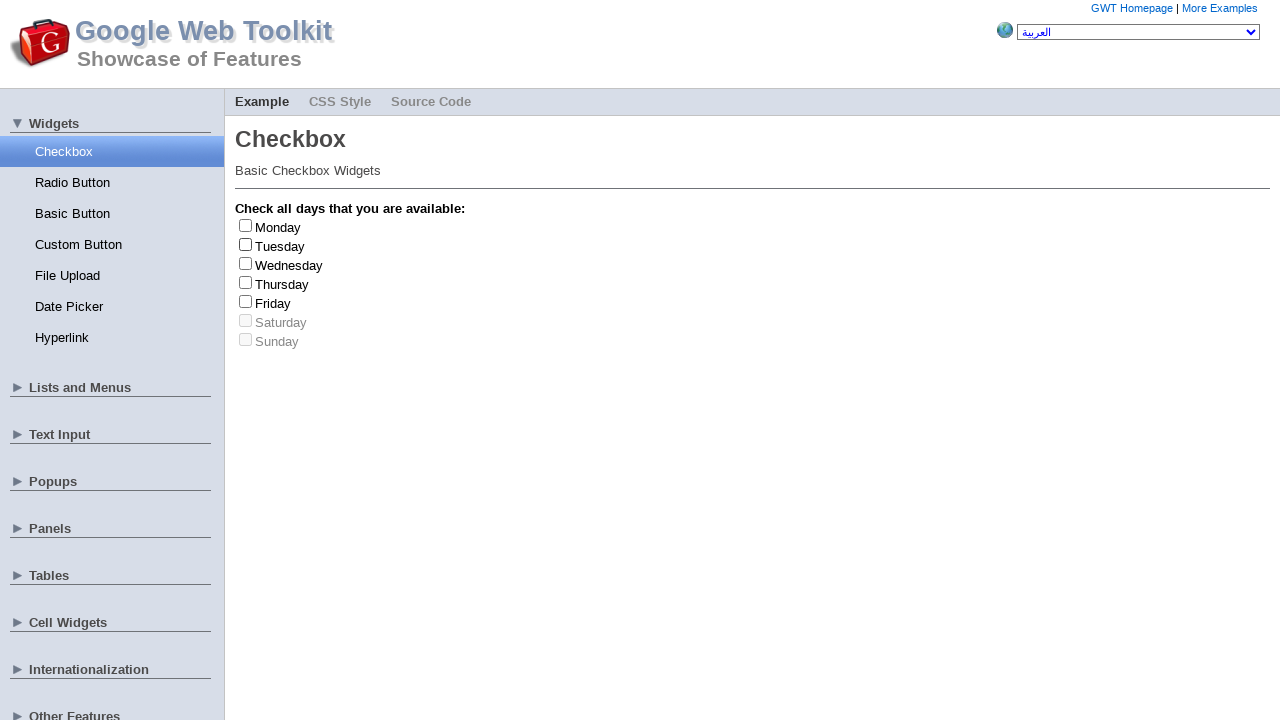

Clicked checkbox at index 3 to select at (282, 284) on .gwt-CheckBox>label >> nth=3
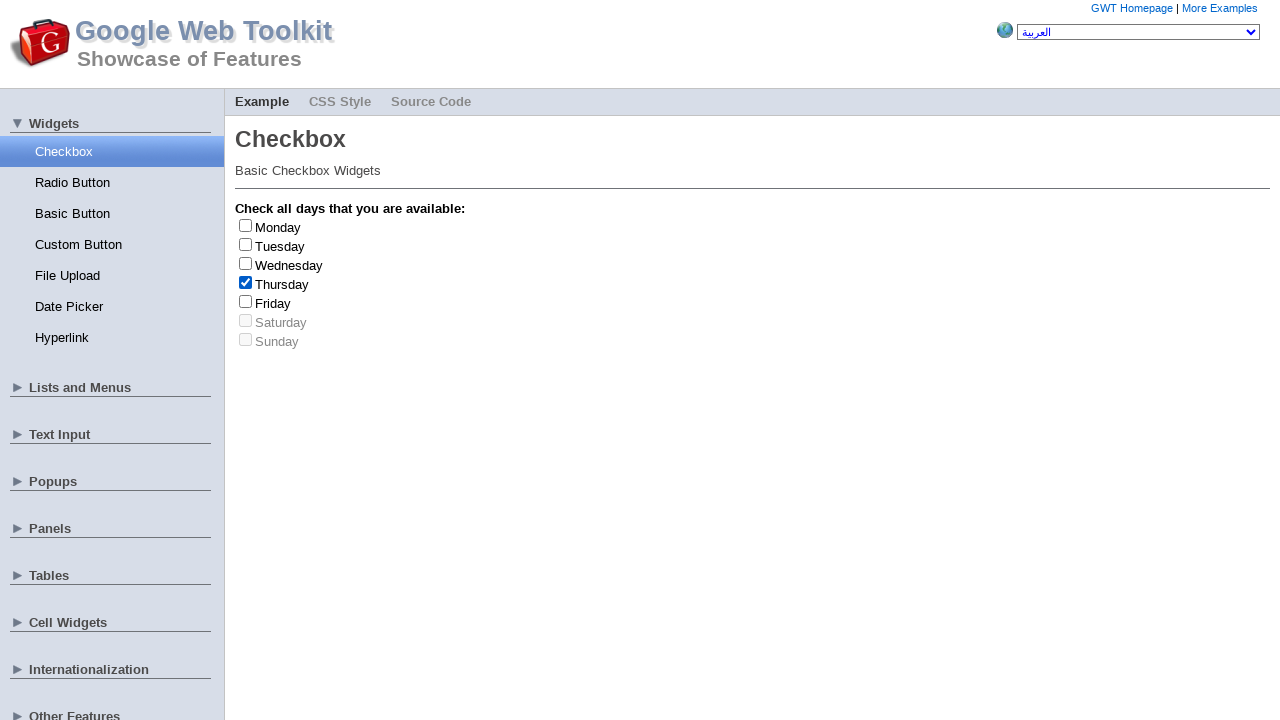

Clicked checkbox at index 3 to deselect at (282, 284) on .gwt-CheckBox>label >> nth=3
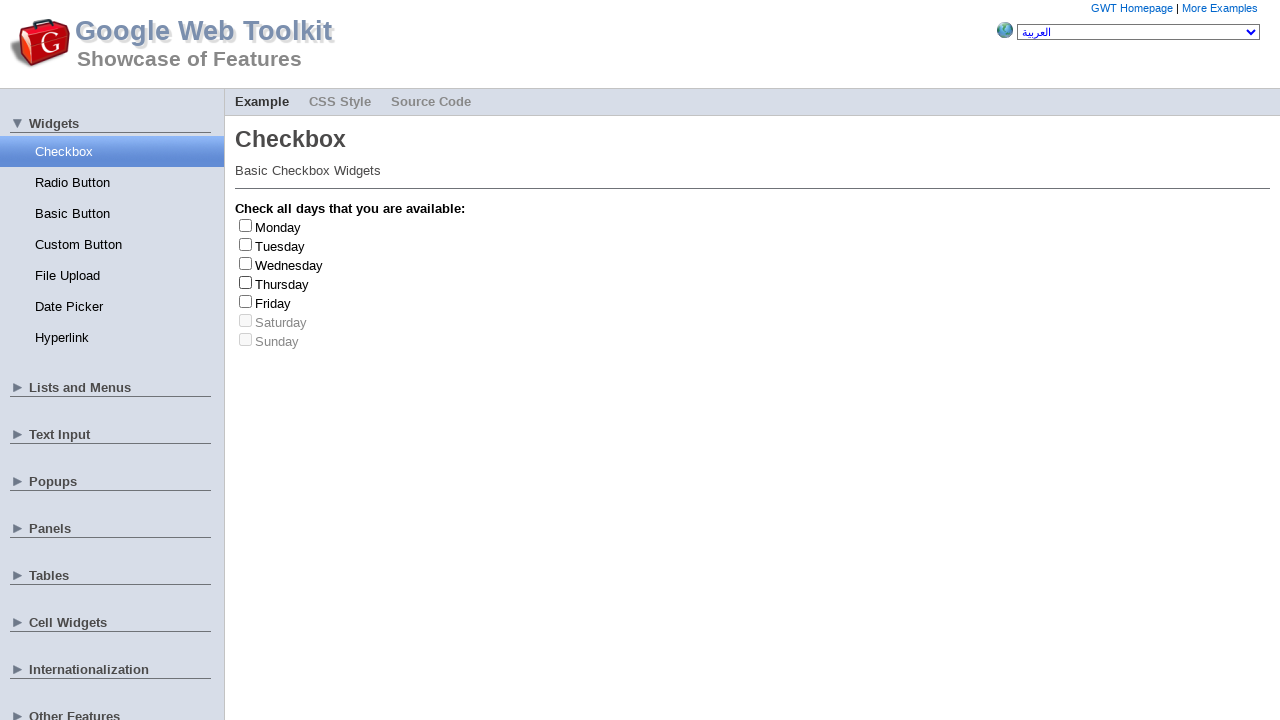

Clicked checkbox at index 2 to select at (289, 265) on .gwt-CheckBox>label >> nth=2
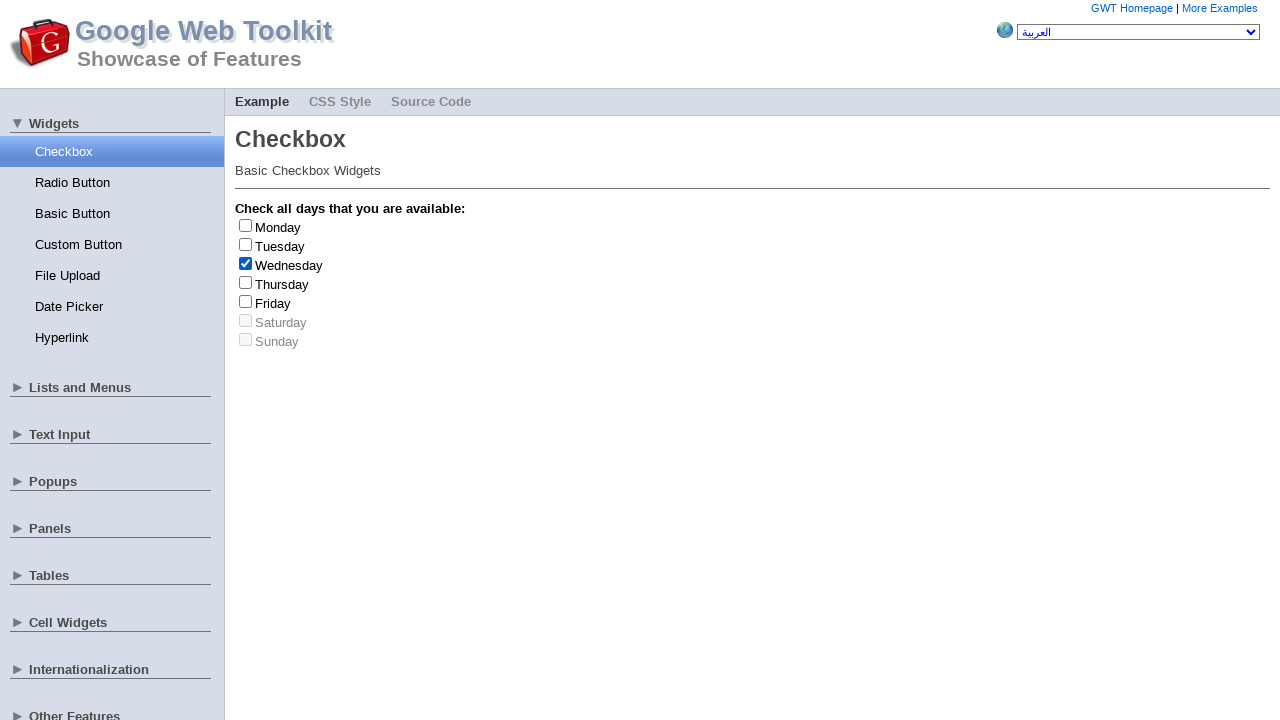

Clicked checkbox at index 2 to deselect at (289, 265) on .gwt-CheckBox>label >> nth=2
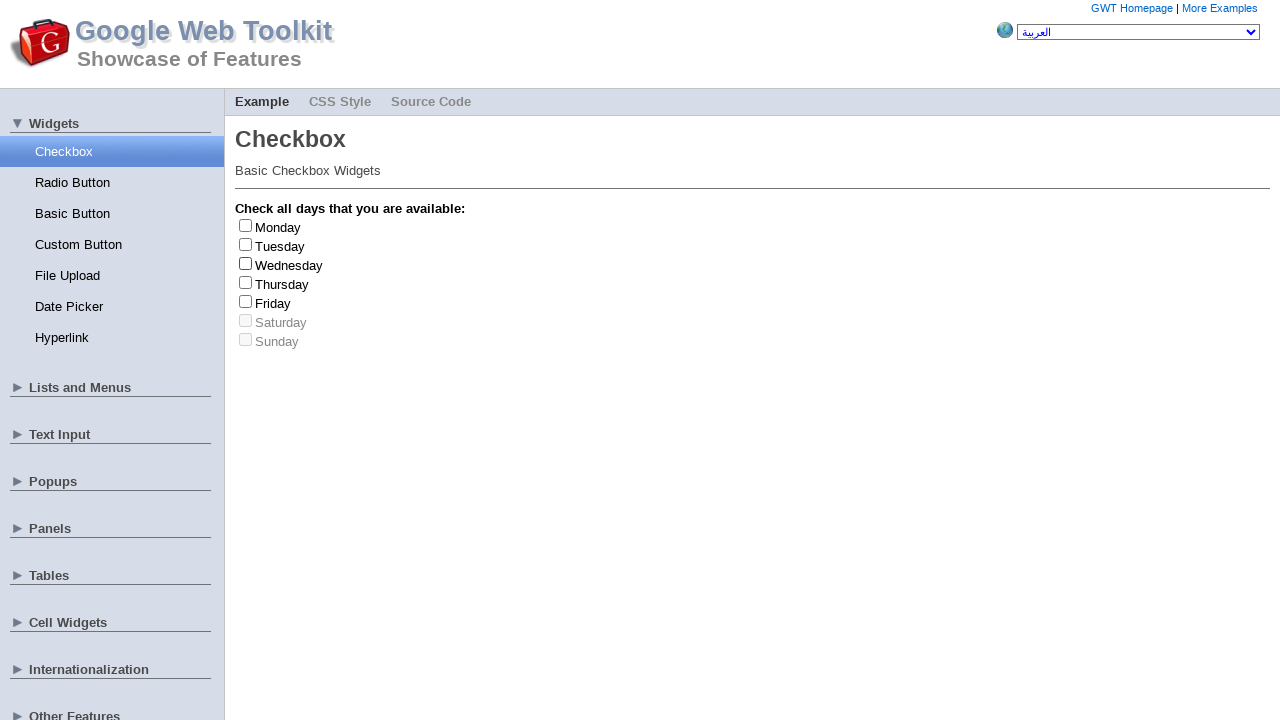

Clicked checkbox at index 0 to select at (278, 227) on .gwt-CheckBox>label >> nth=0
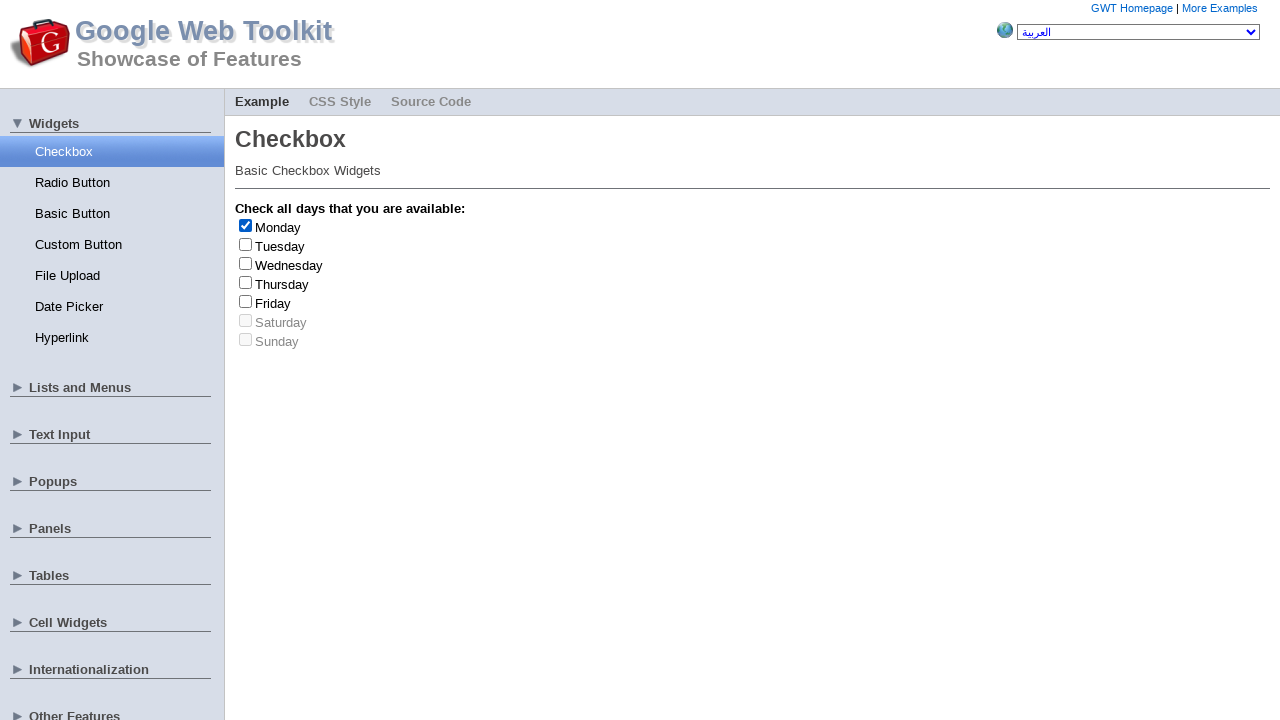

Clicked checkbox at index 0 to deselect at (278, 227) on .gwt-CheckBox>label >> nth=0
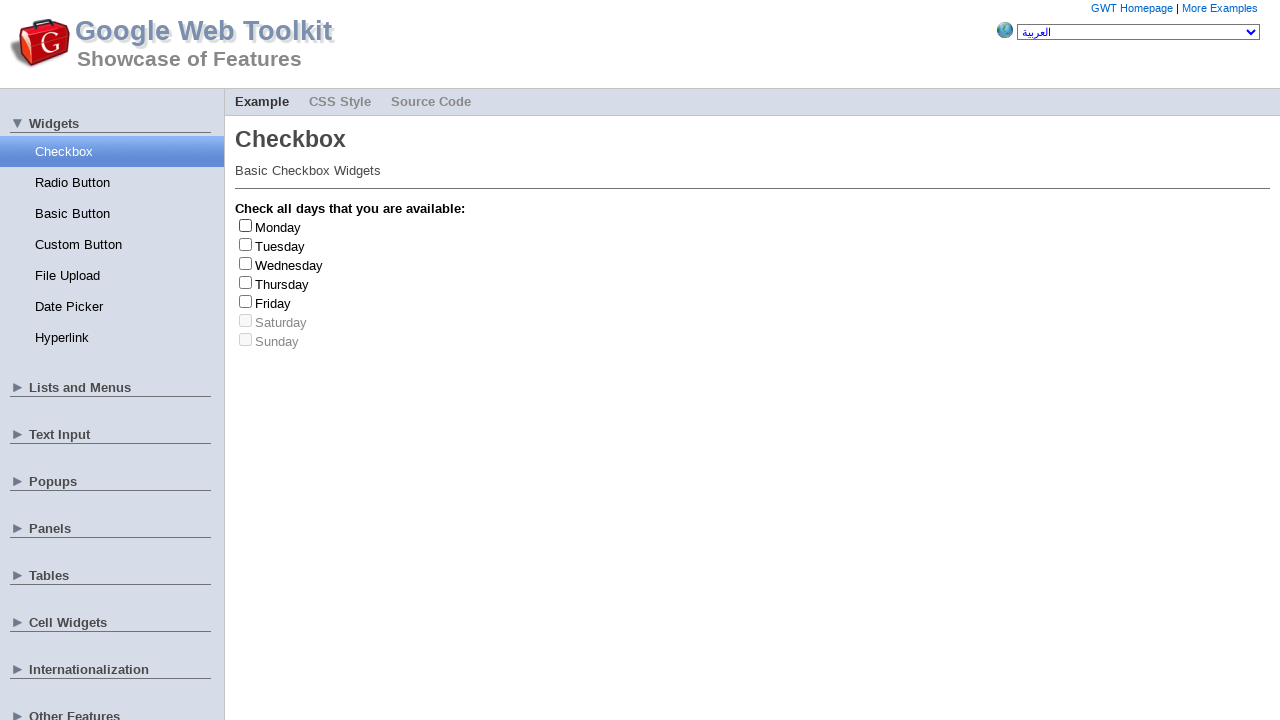

Clicked checkbox at index 0 to select at (278, 227) on .gwt-CheckBox>label >> nth=0
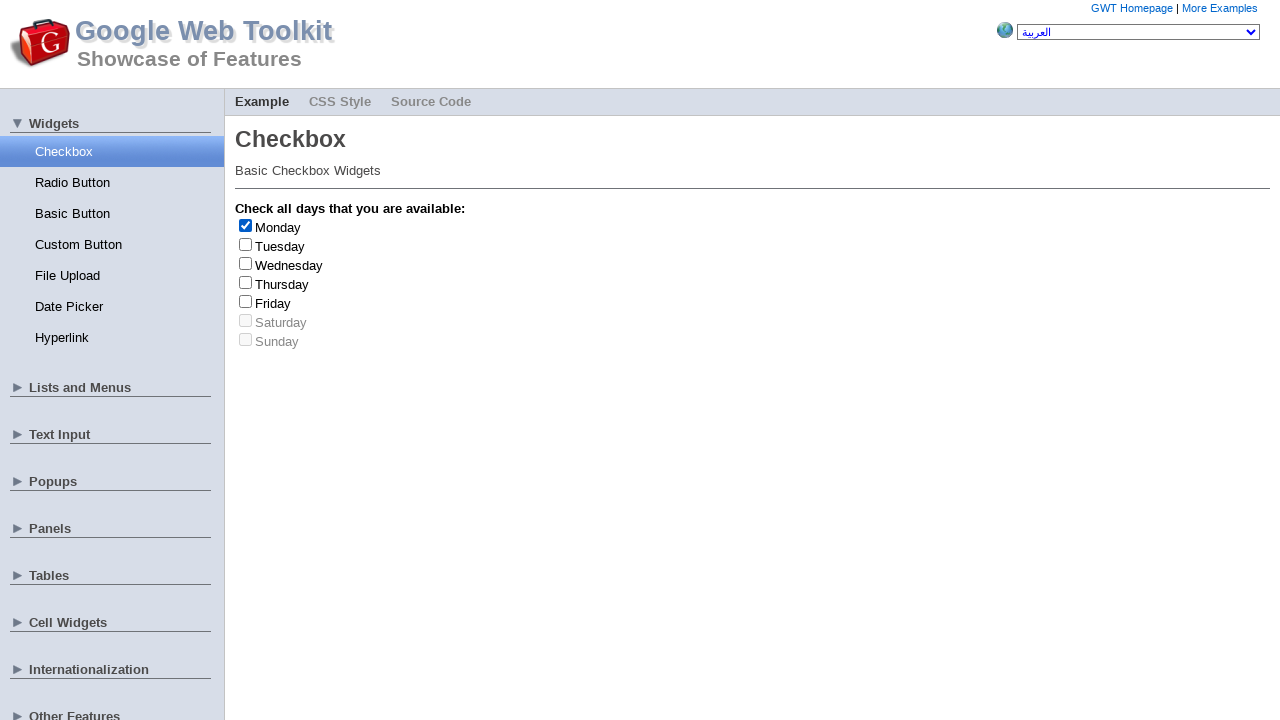

Clicked checkbox at index 0 to deselect at (278, 227) on .gwt-CheckBox>label >> nth=0
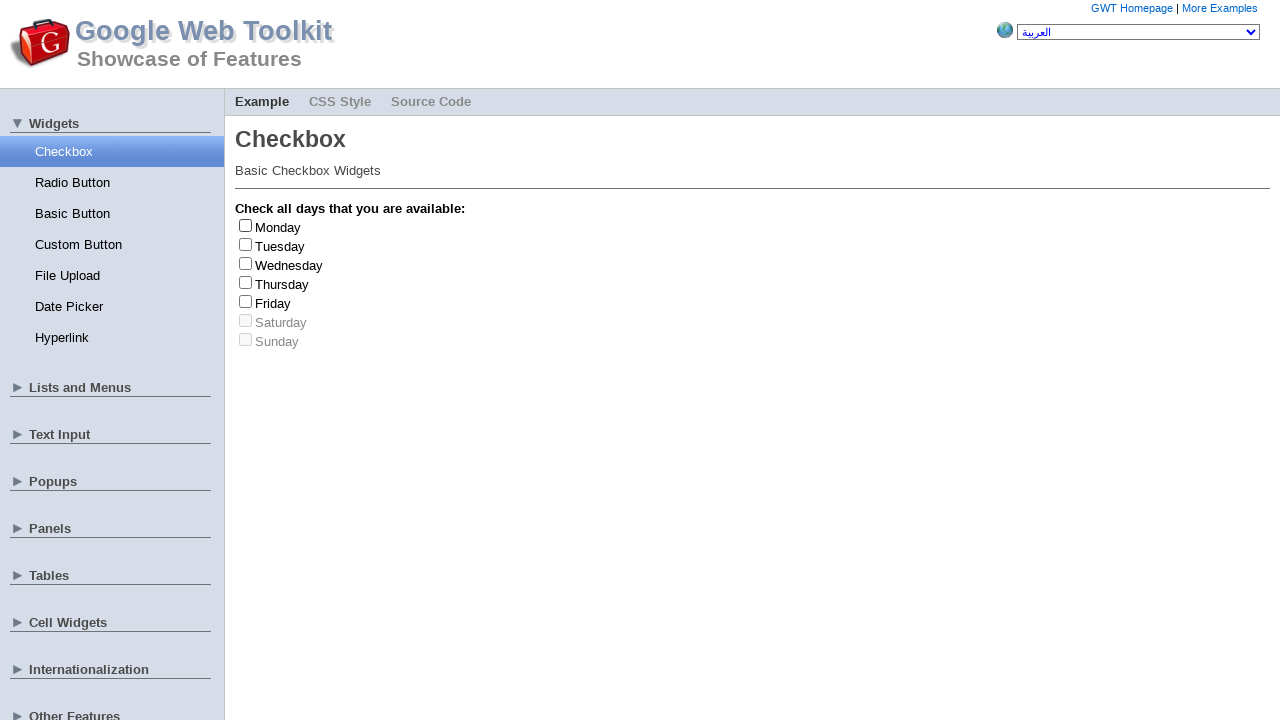

Clicked checkbox at index 3 to select at (282, 284) on .gwt-CheckBox>label >> nth=3
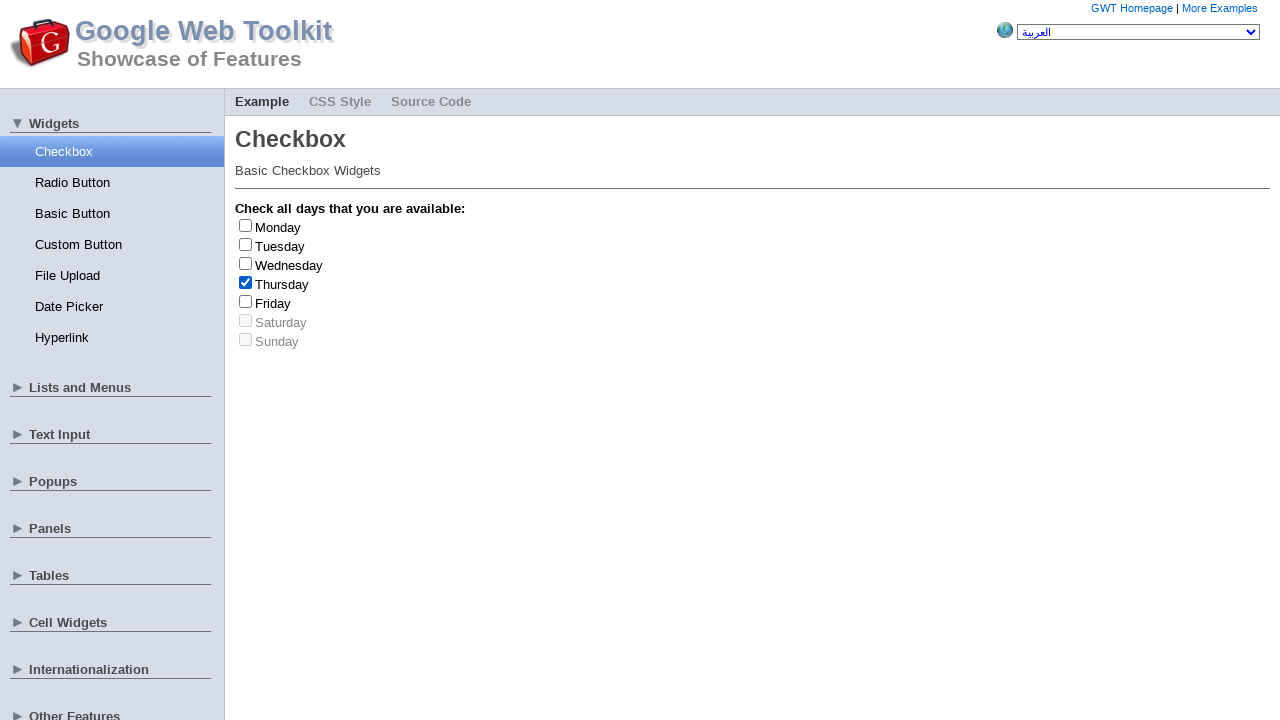

Clicked checkbox at index 3 to deselect at (282, 284) on .gwt-CheckBox>label >> nth=3
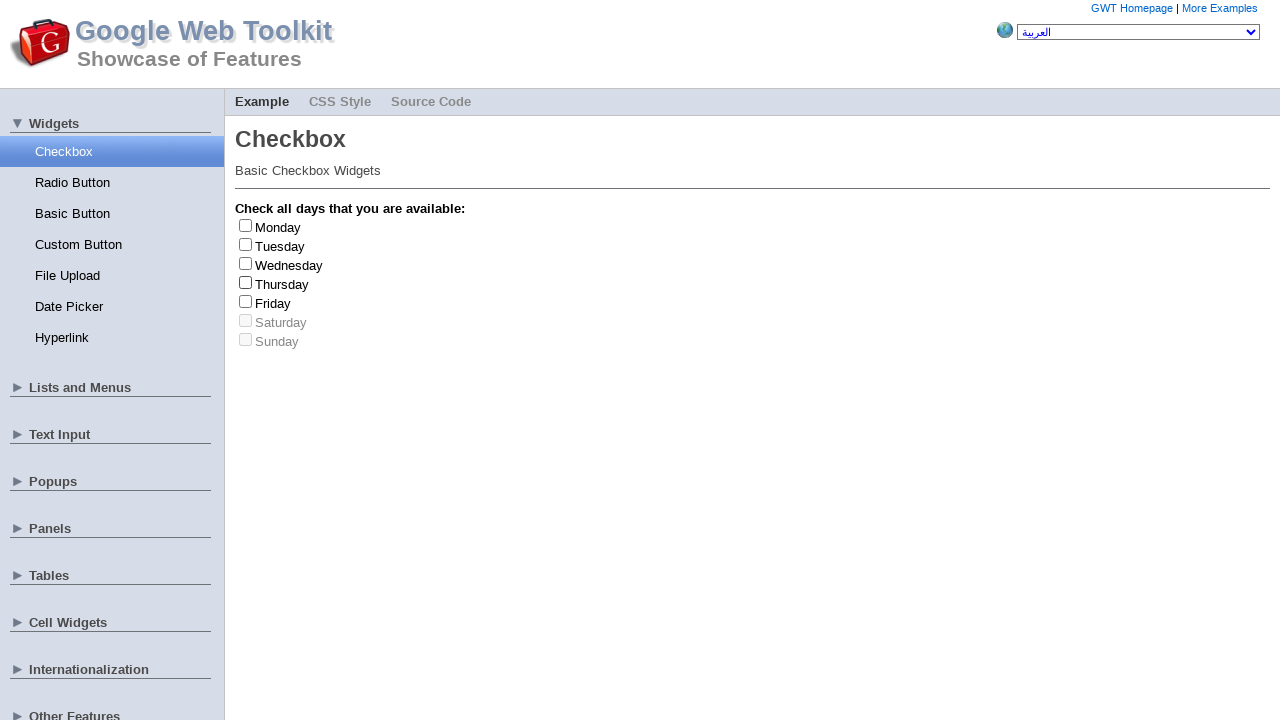

Clicked checkbox at index 3 to select at (282, 284) on .gwt-CheckBox>label >> nth=3
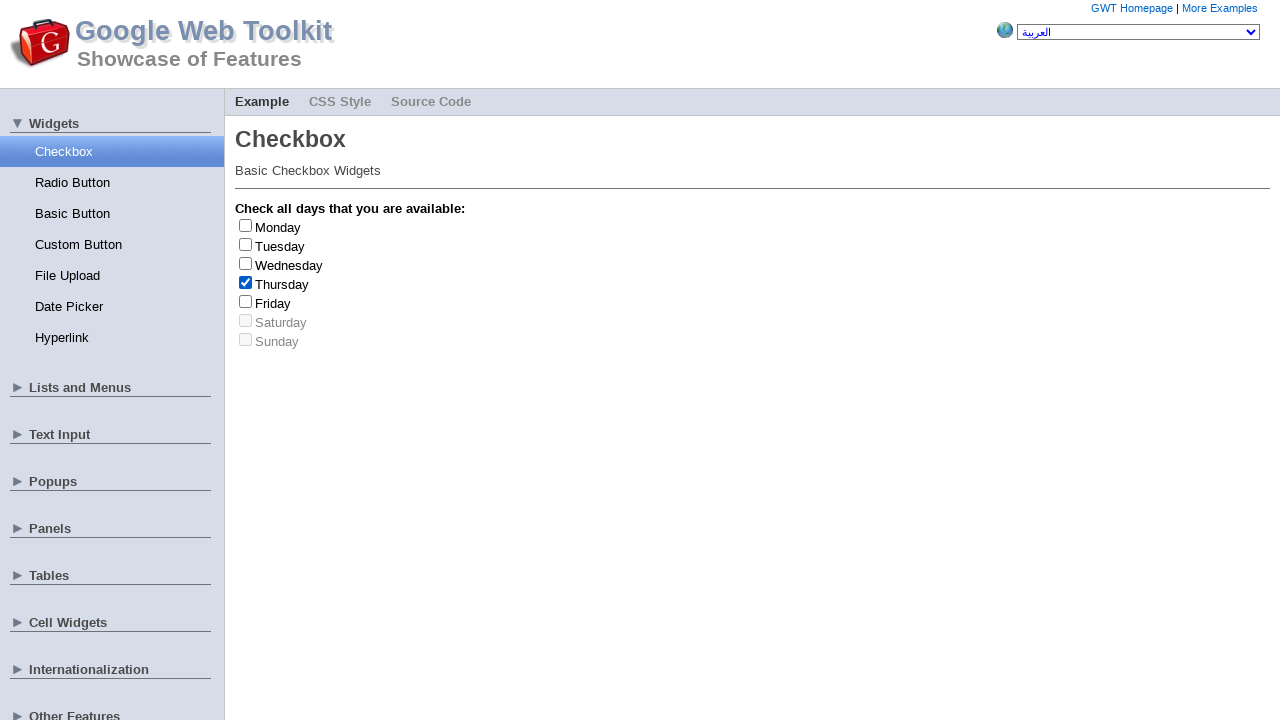

Clicked checkbox at index 3 to deselect at (282, 284) on .gwt-CheckBox>label >> nth=3
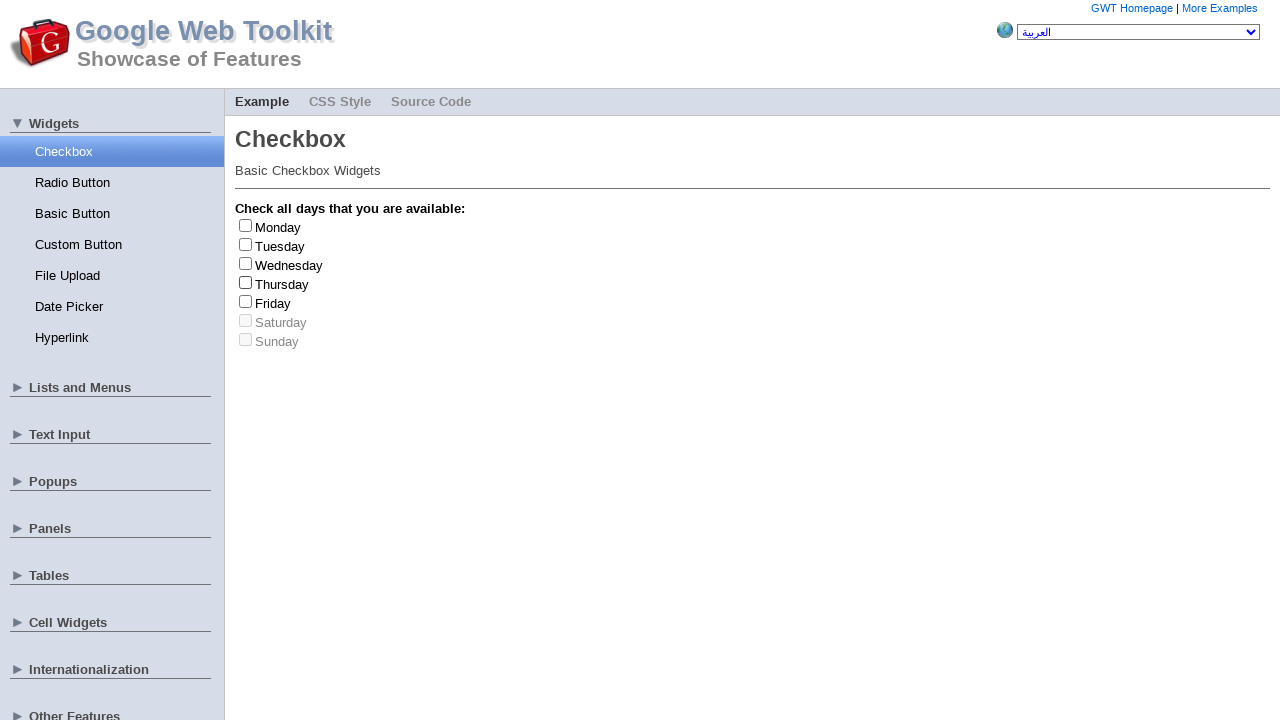

Clicked checkbox at index 4 to select at (273, 303) on .gwt-CheckBox>label >> nth=4
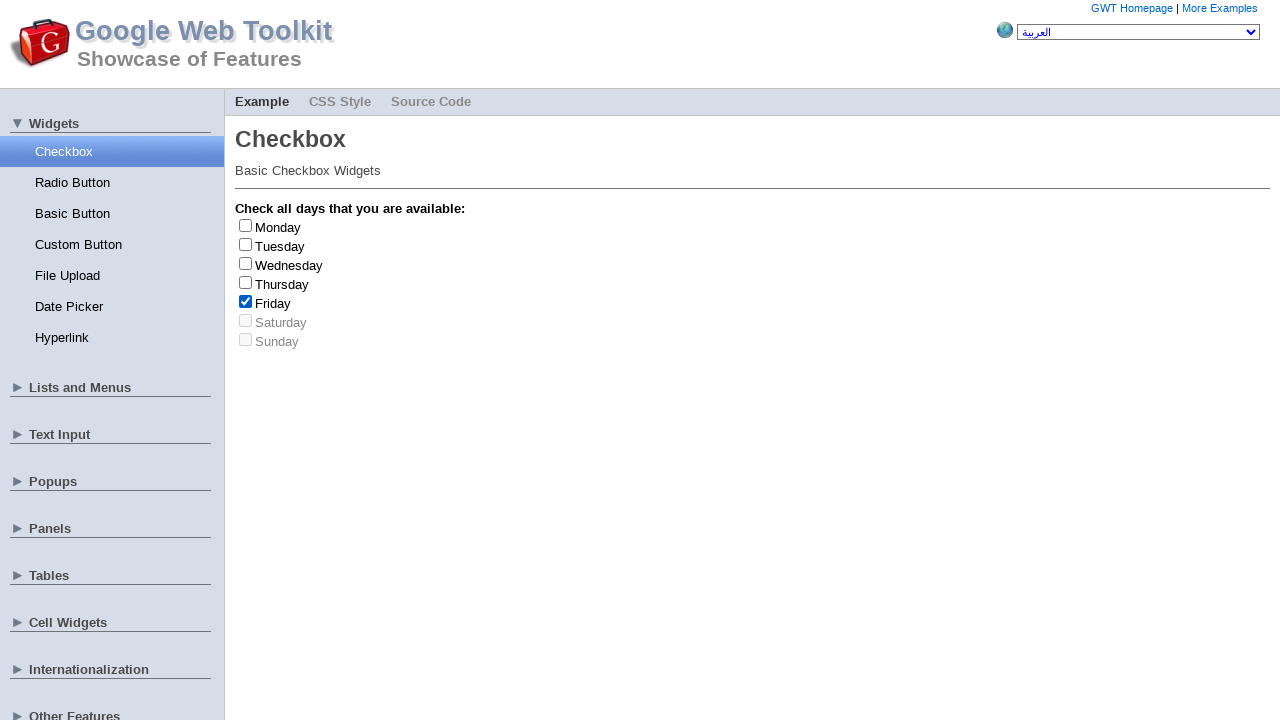

Friday checkbox selected (count incremented)
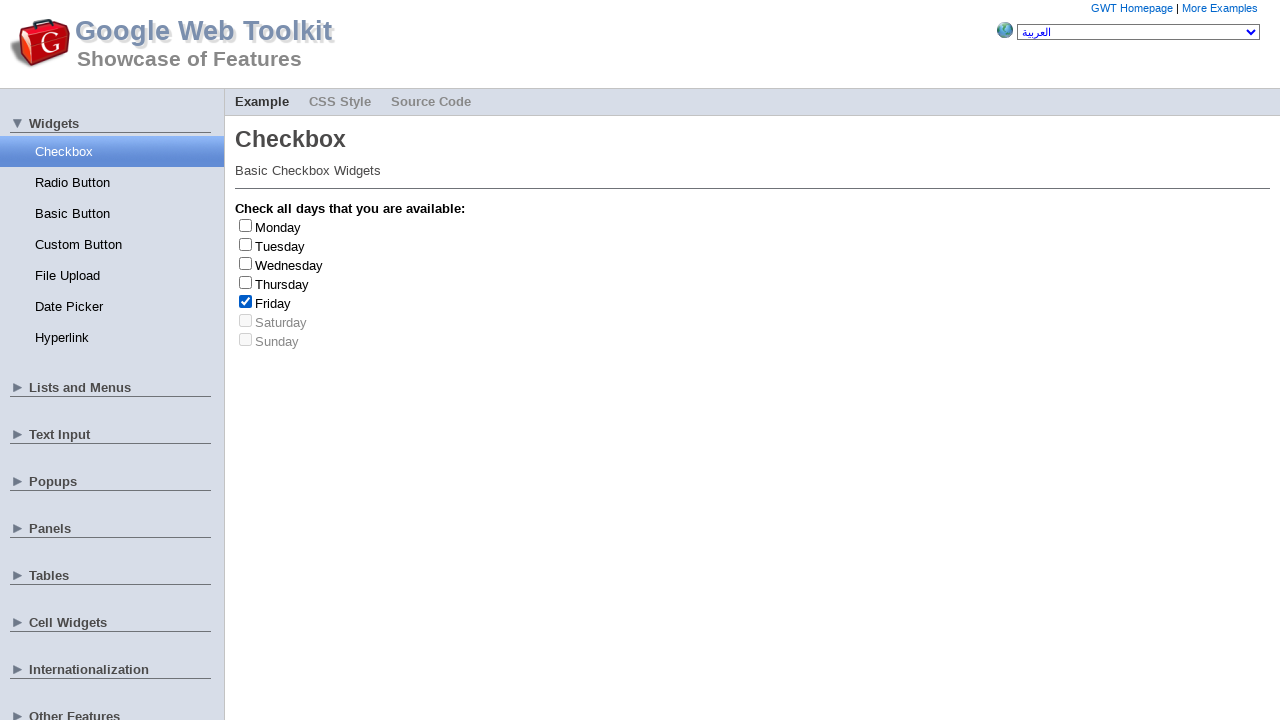

Clicked checkbox at index 4 to deselect at (273, 303) on .gwt-CheckBox>label >> nth=4
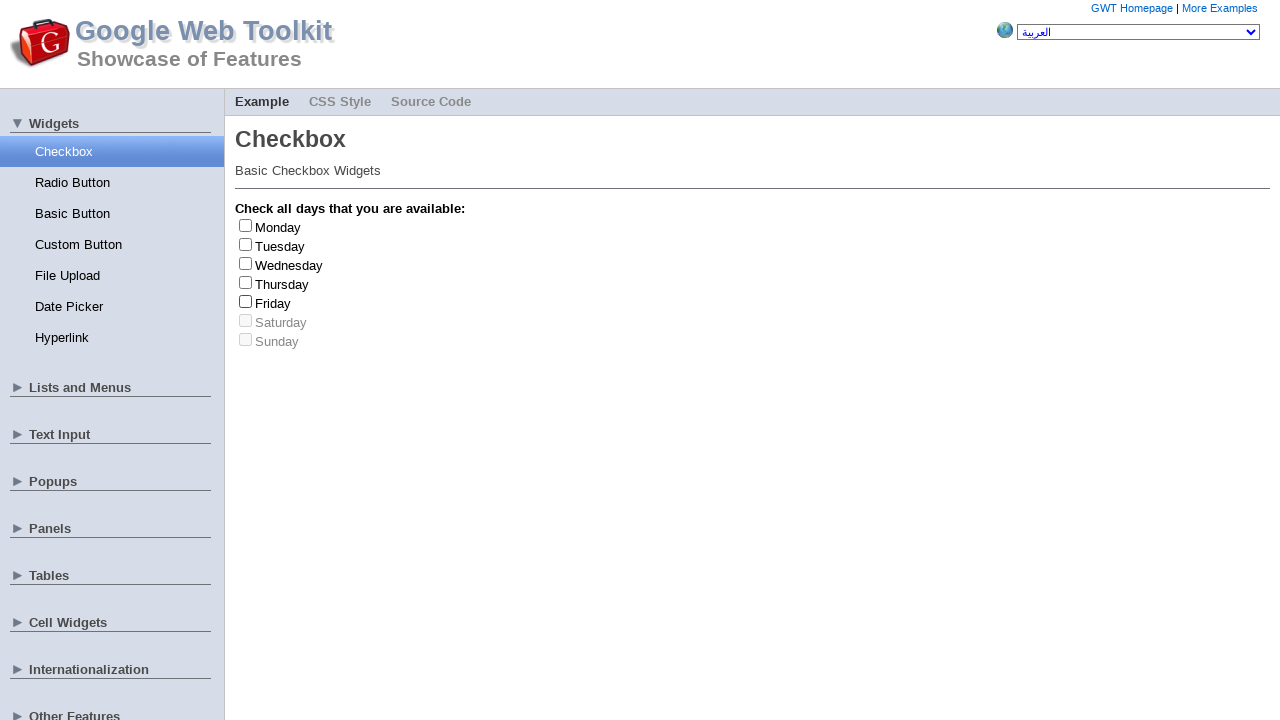

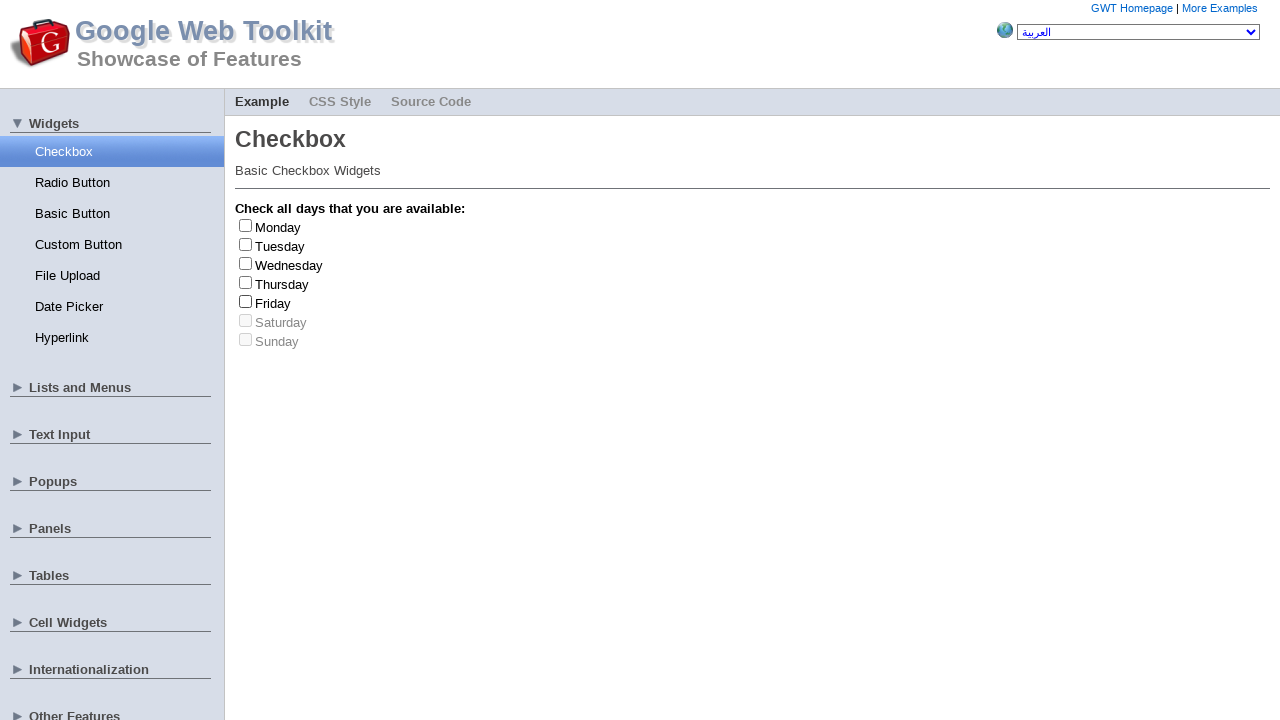